Tests a To-Do application by adding 5 new items to the list and then marking all 10 items as complete by clicking their checkboxes.

Starting URL: https://lambdatest.github.io/sample-todo-app/

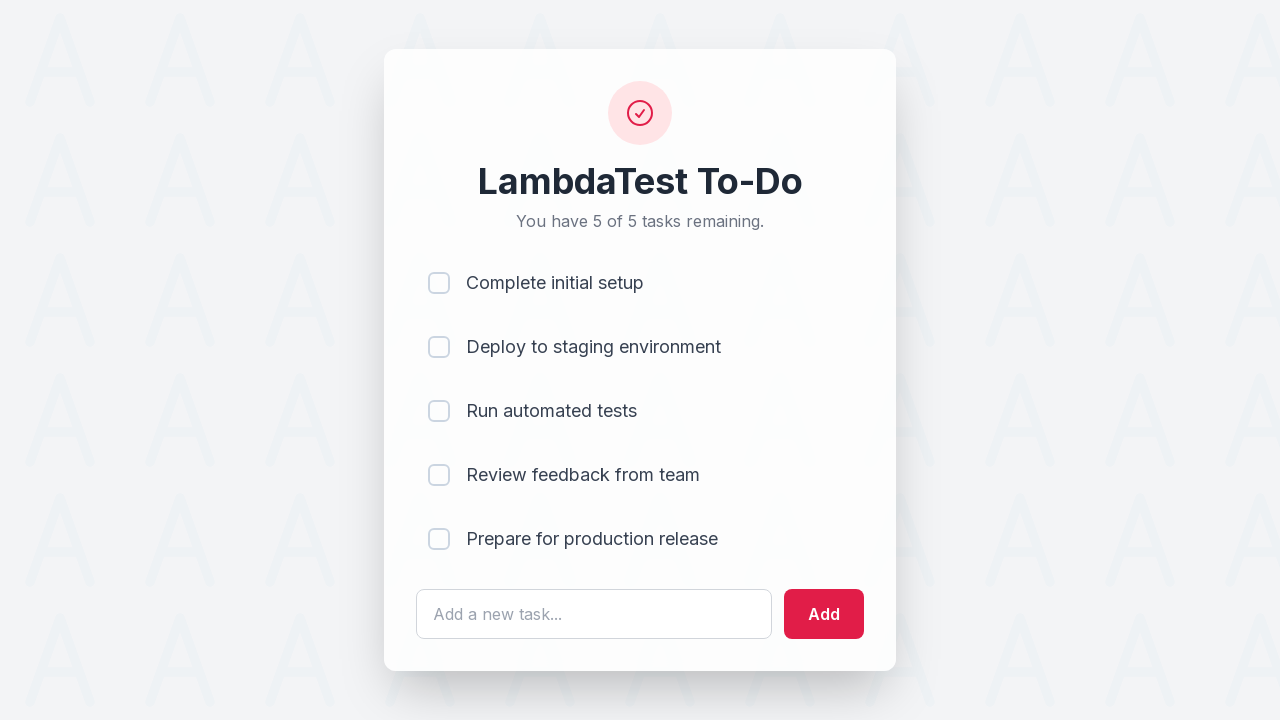

Waited for todo input field to load
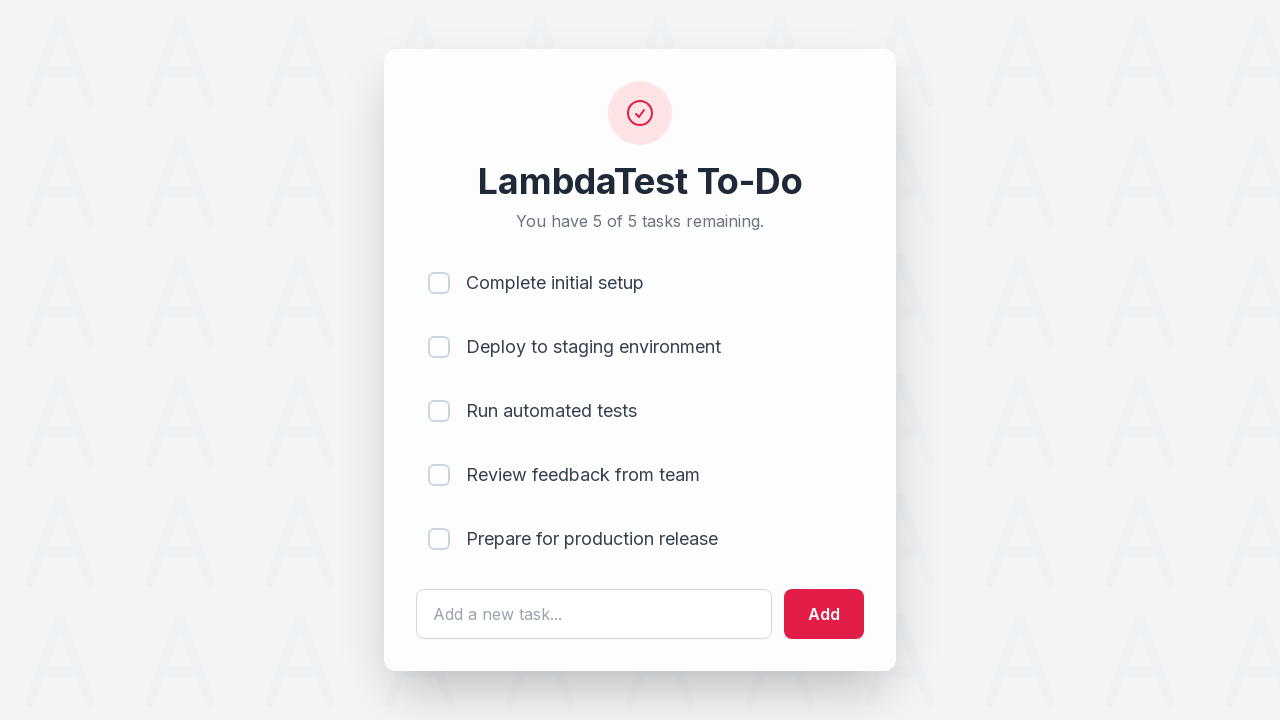

Clicked todo input field for item 1 at (594, 614) on #sampletodotext
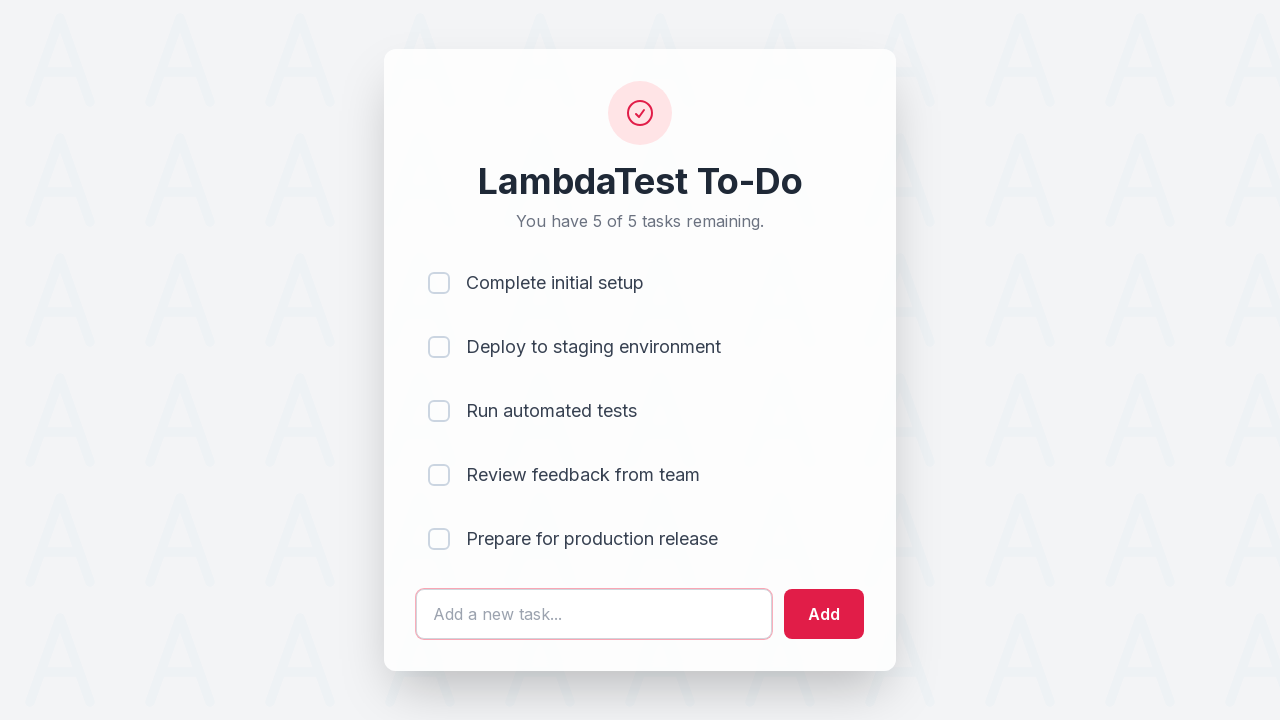

Filled input with 'Adding a new item 1' on #sampletodotext
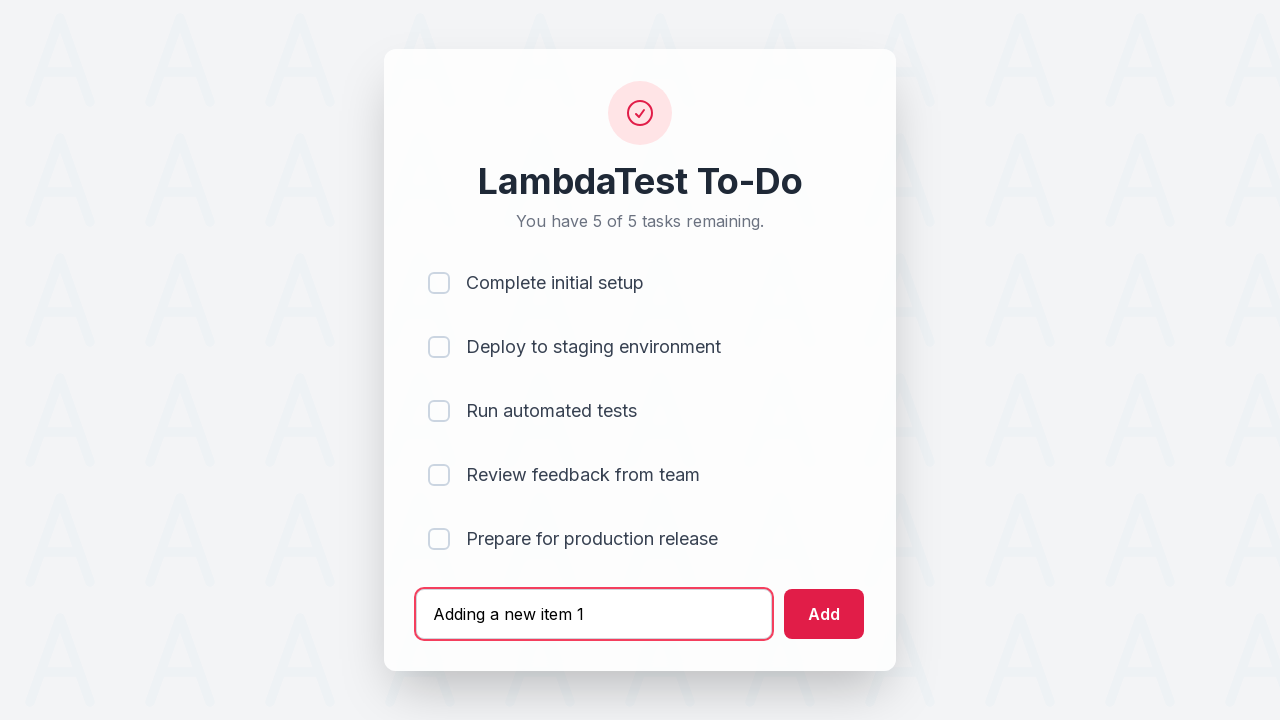

Pressed Enter to add item 1 to the list on #sampletodotext
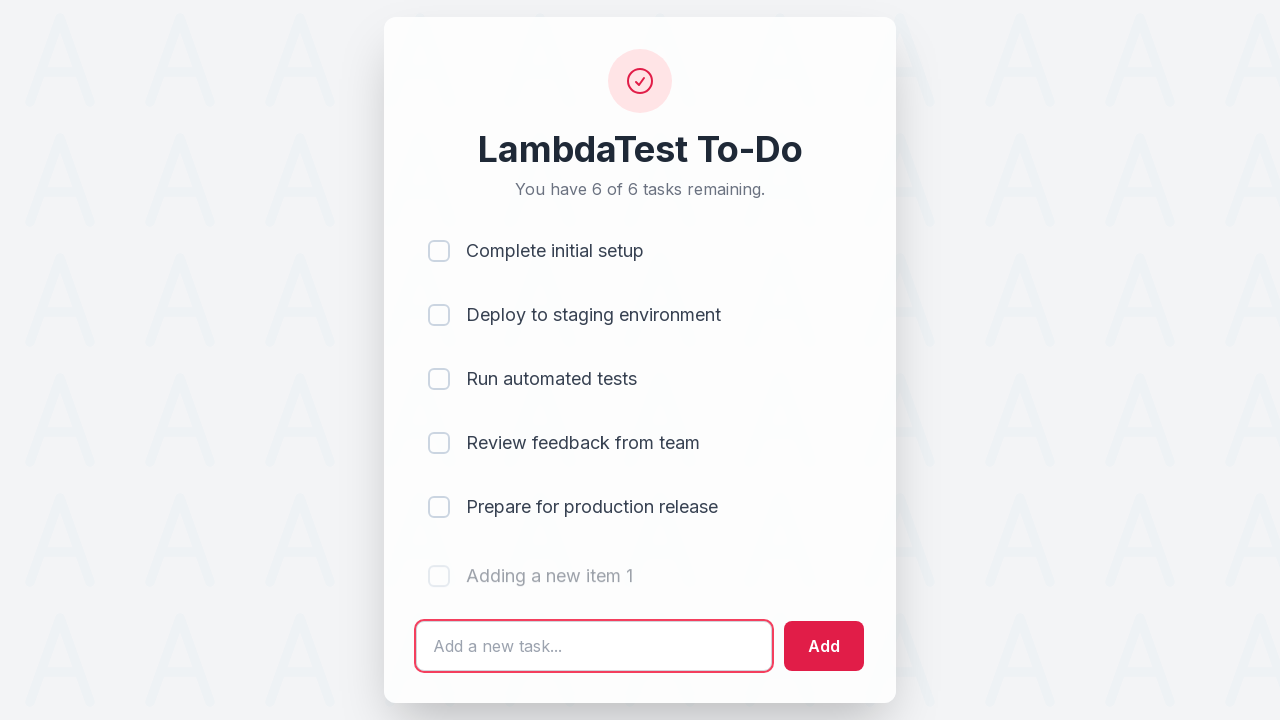

Waited 500ms for item to be added
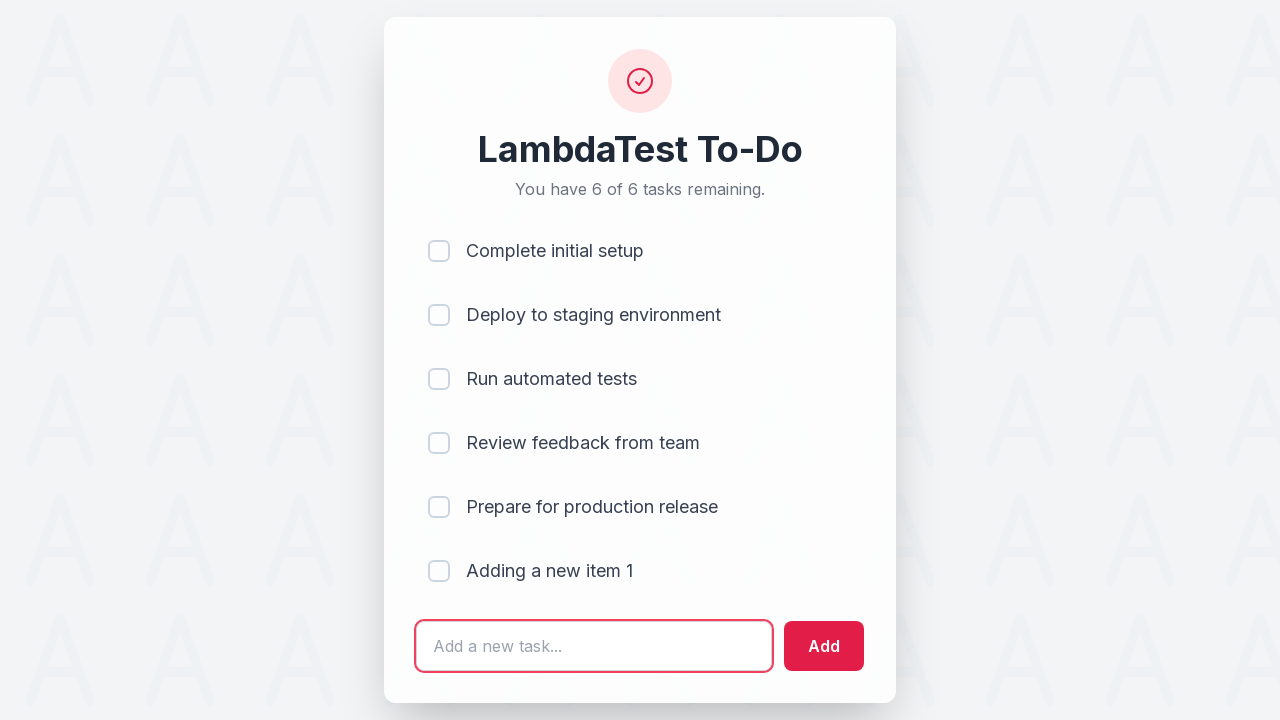

Clicked todo input field for item 2 at (594, 646) on #sampletodotext
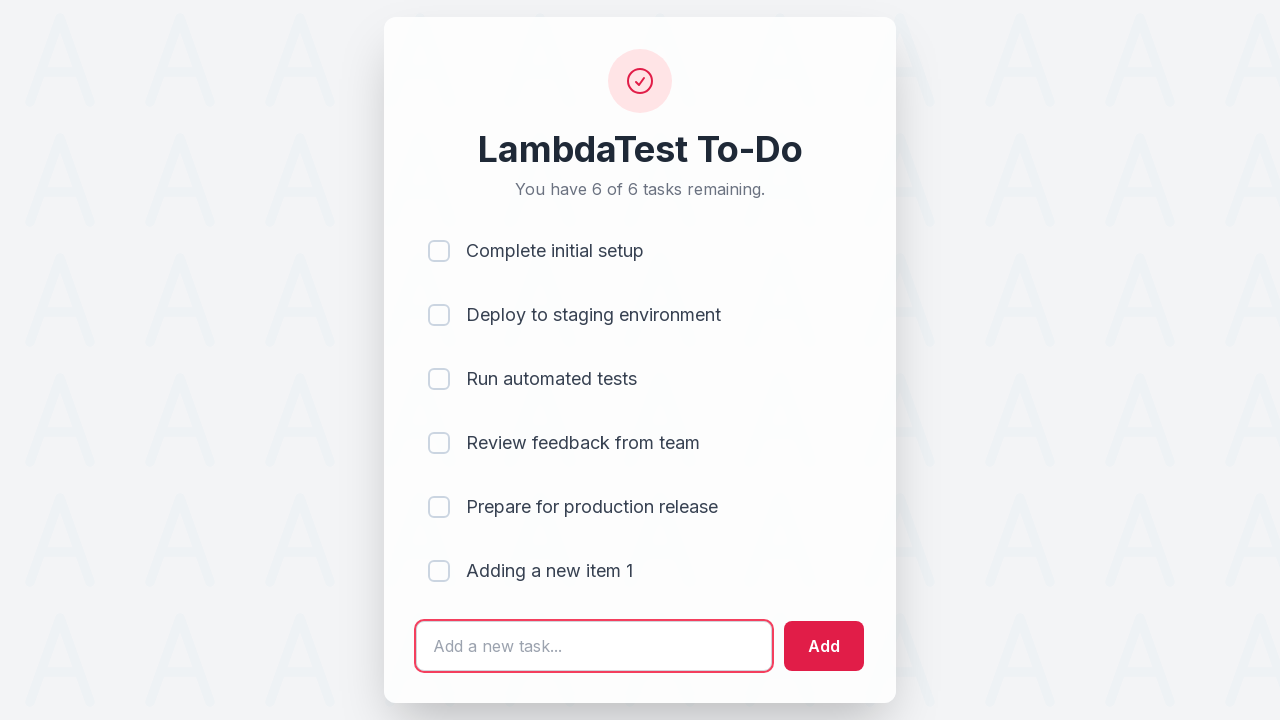

Filled input with 'Adding a new item 2' on #sampletodotext
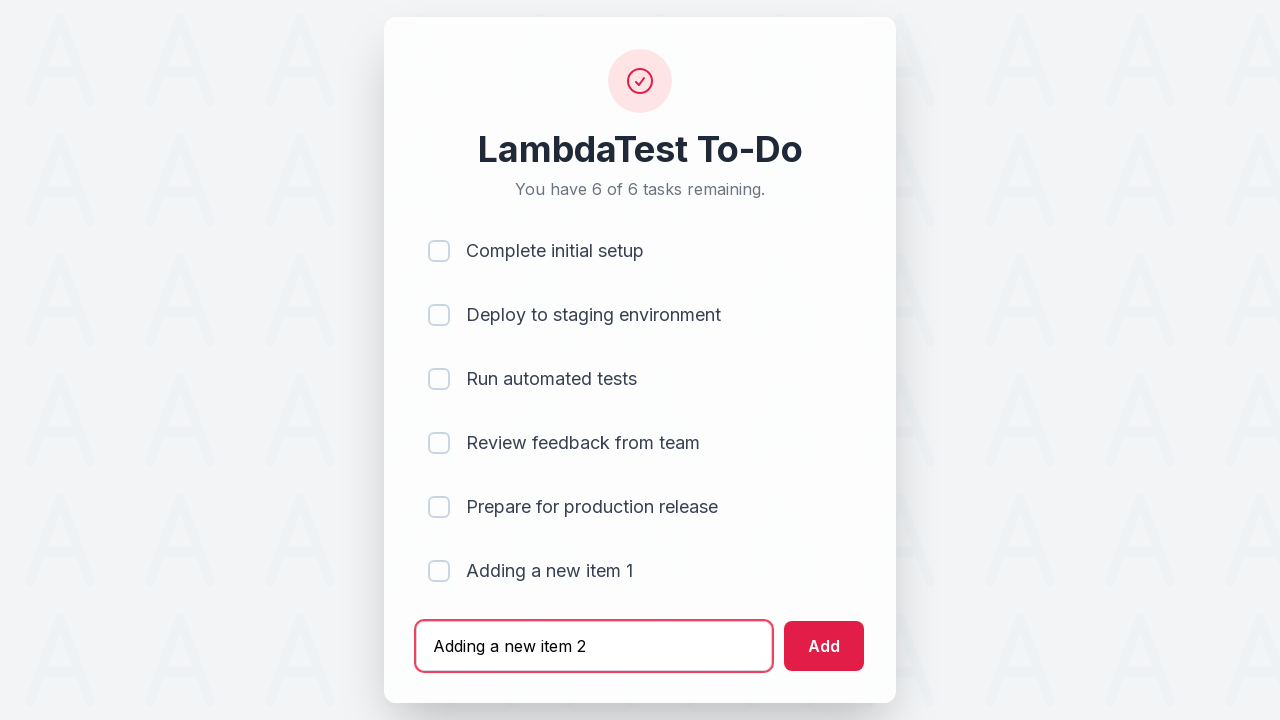

Pressed Enter to add item 2 to the list on #sampletodotext
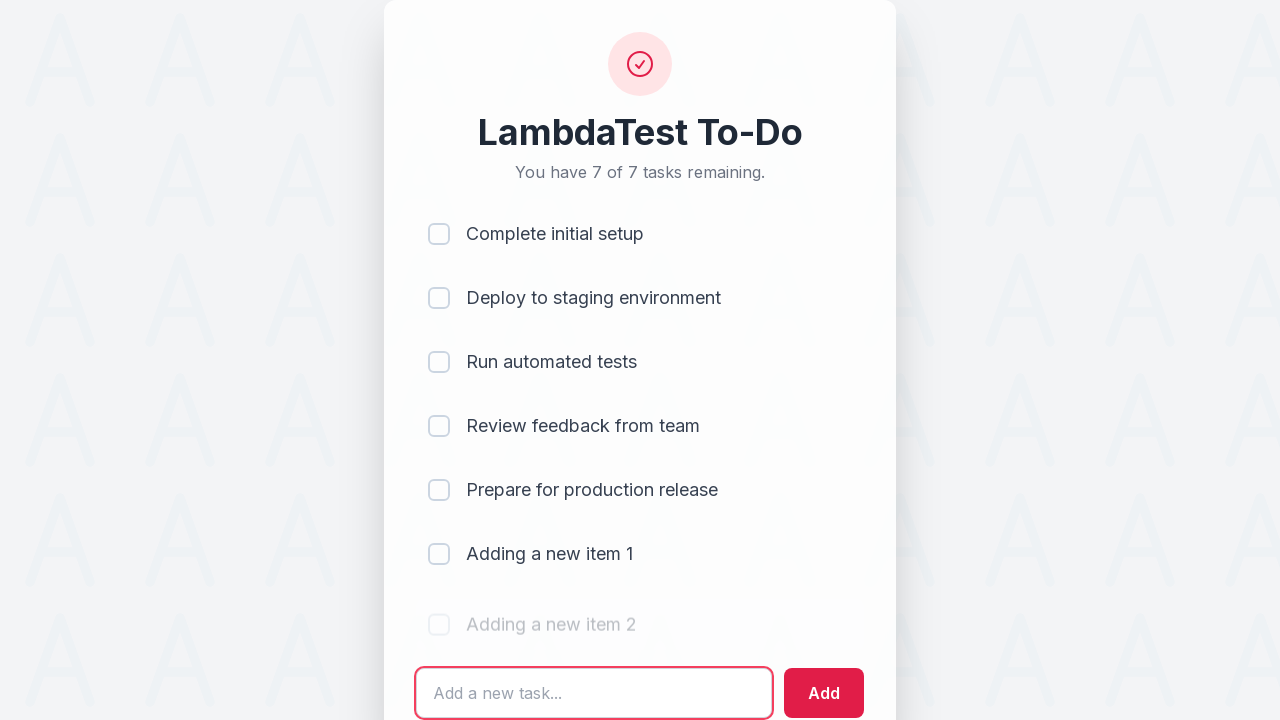

Waited 500ms for item to be added
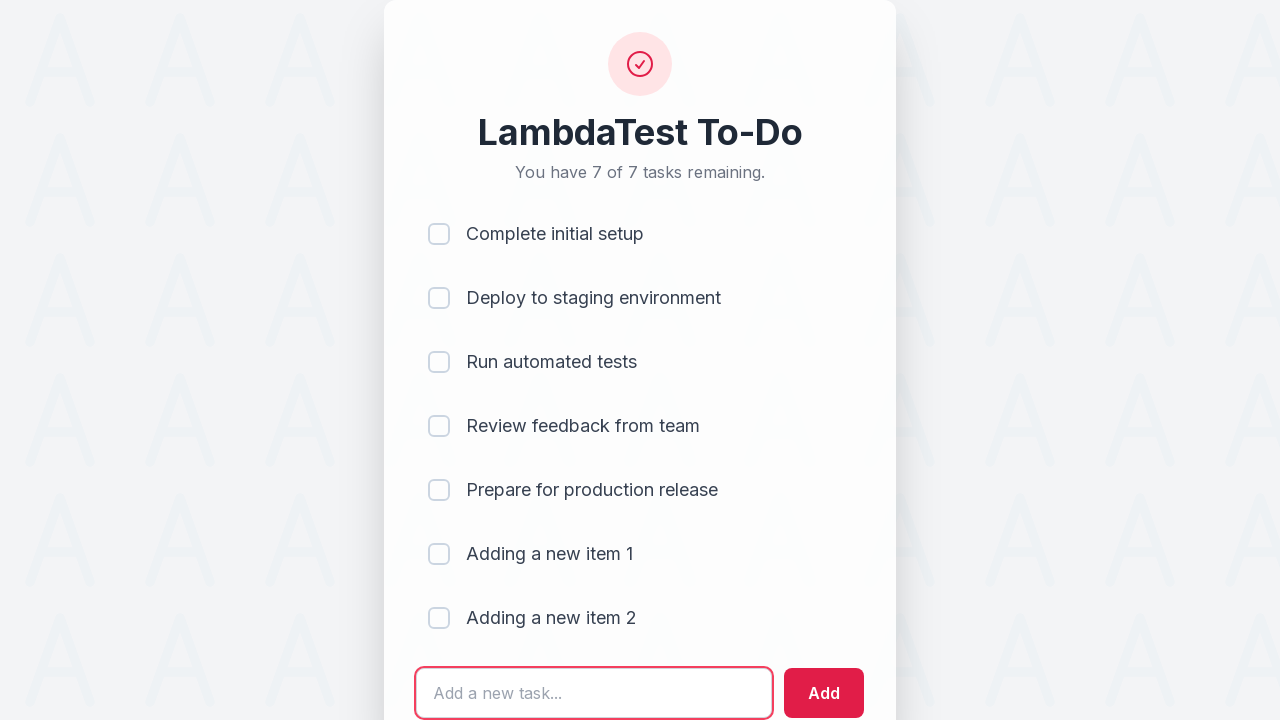

Clicked todo input field for item 3 at (594, 693) on #sampletodotext
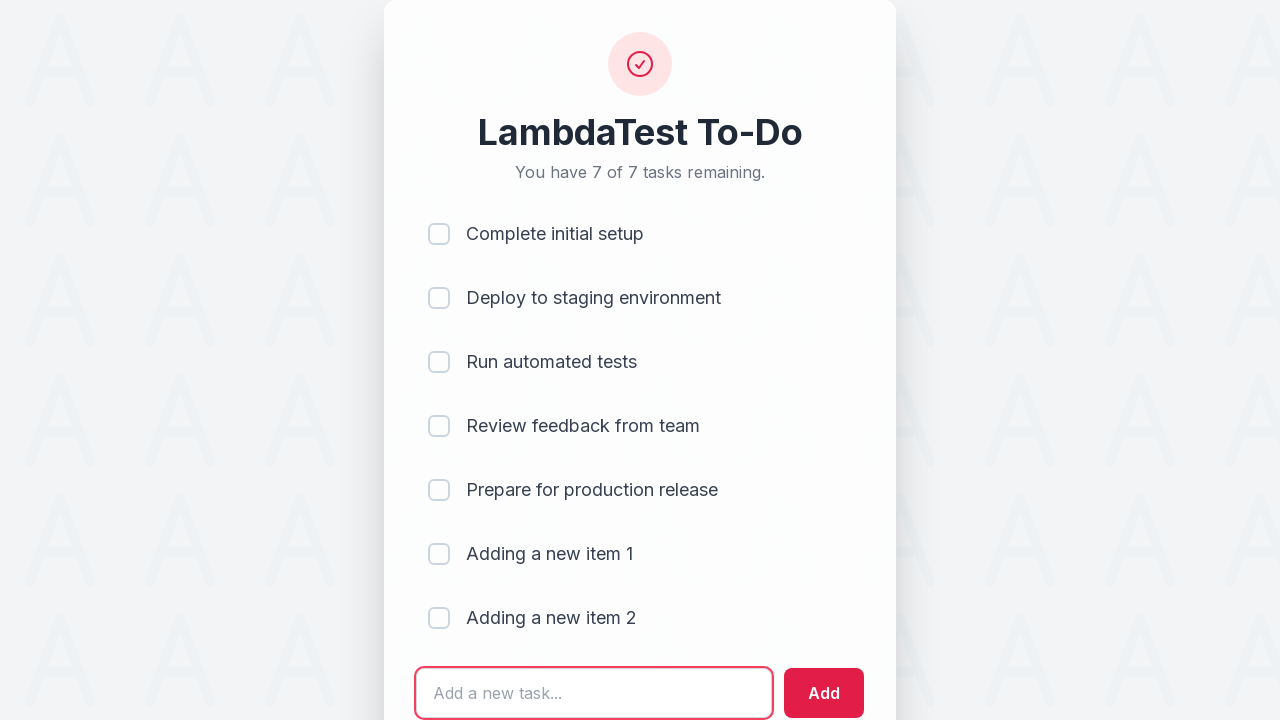

Filled input with 'Adding a new item 3' on #sampletodotext
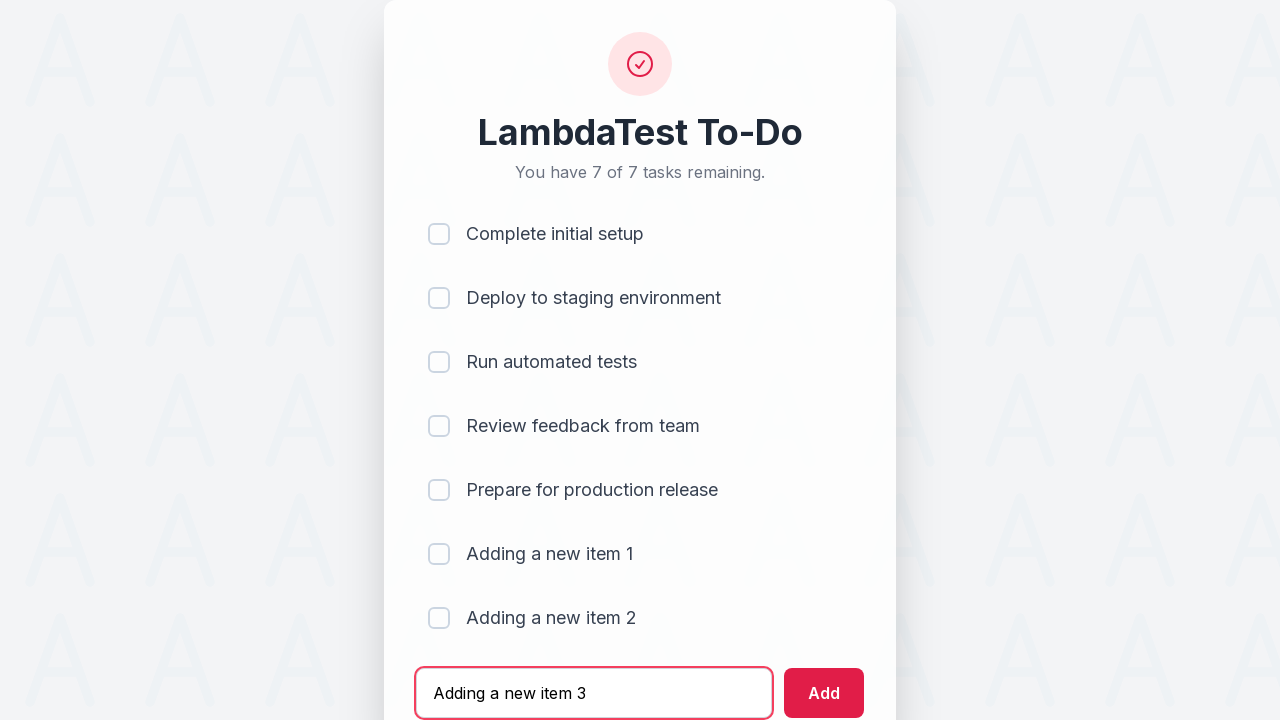

Pressed Enter to add item 3 to the list on #sampletodotext
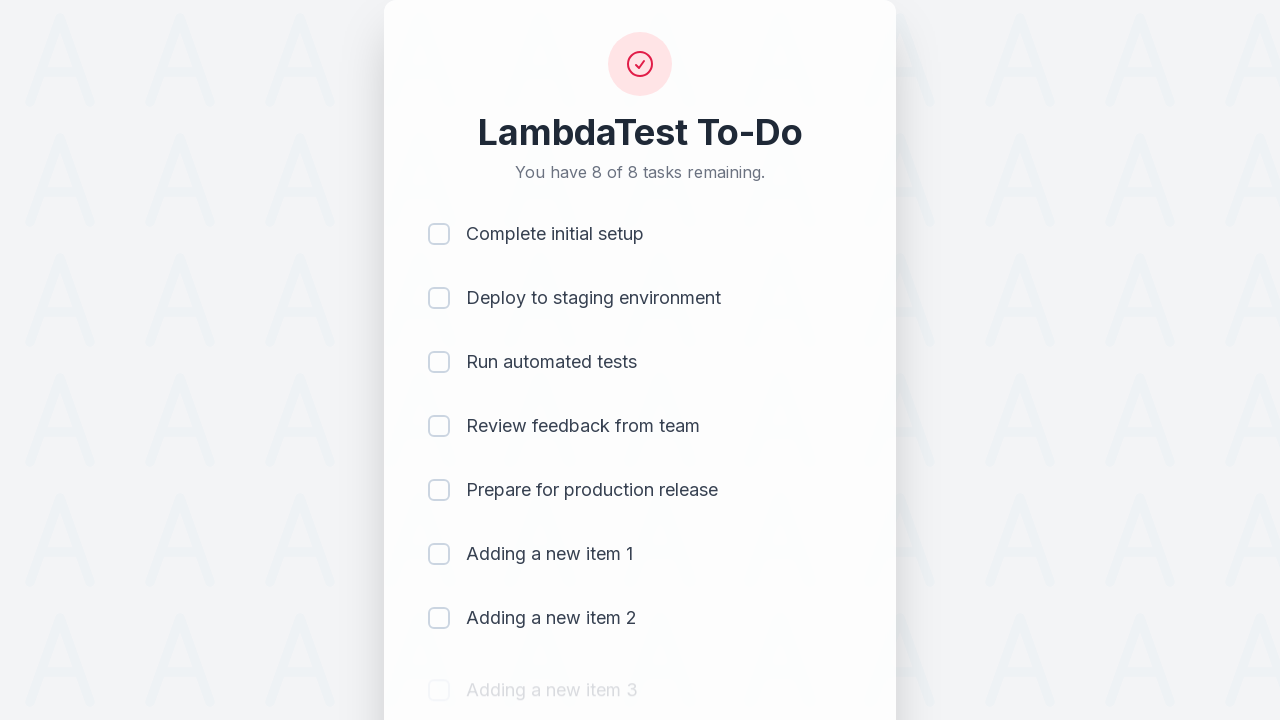

Waited 500ms for item to be added
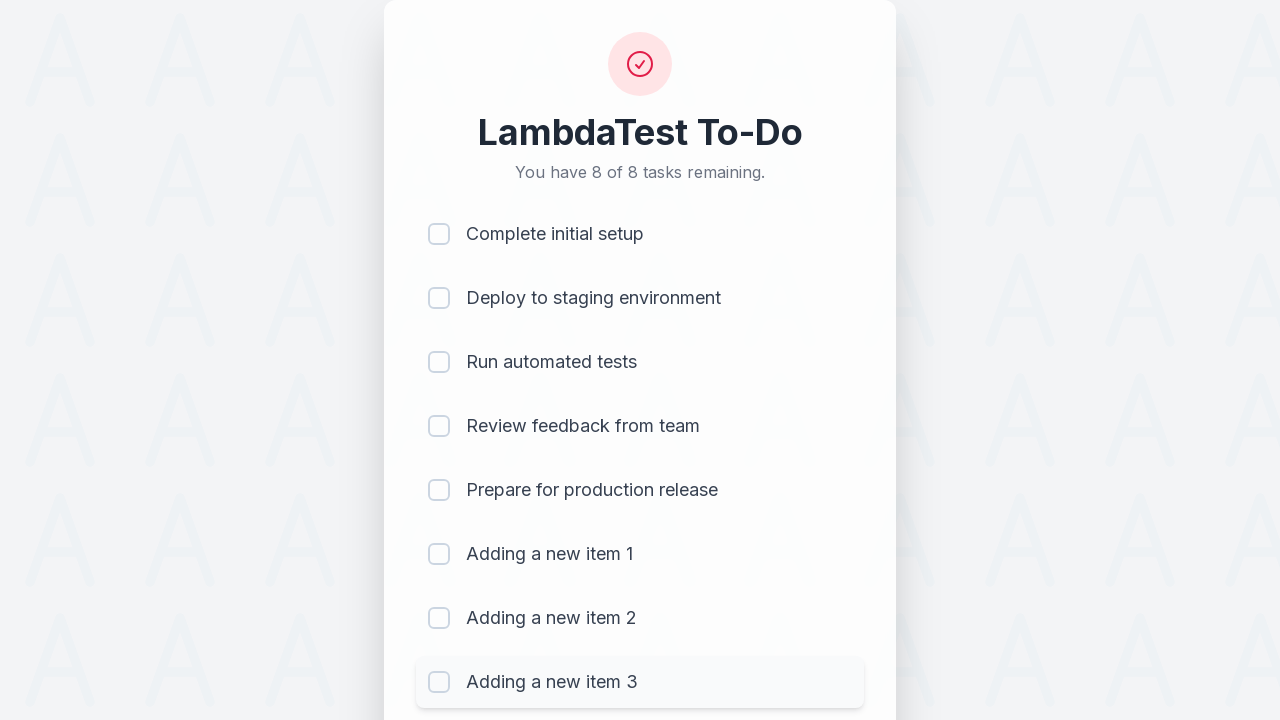

Clicked todo input field for item 4 at (594, 663) on #sampletodotext
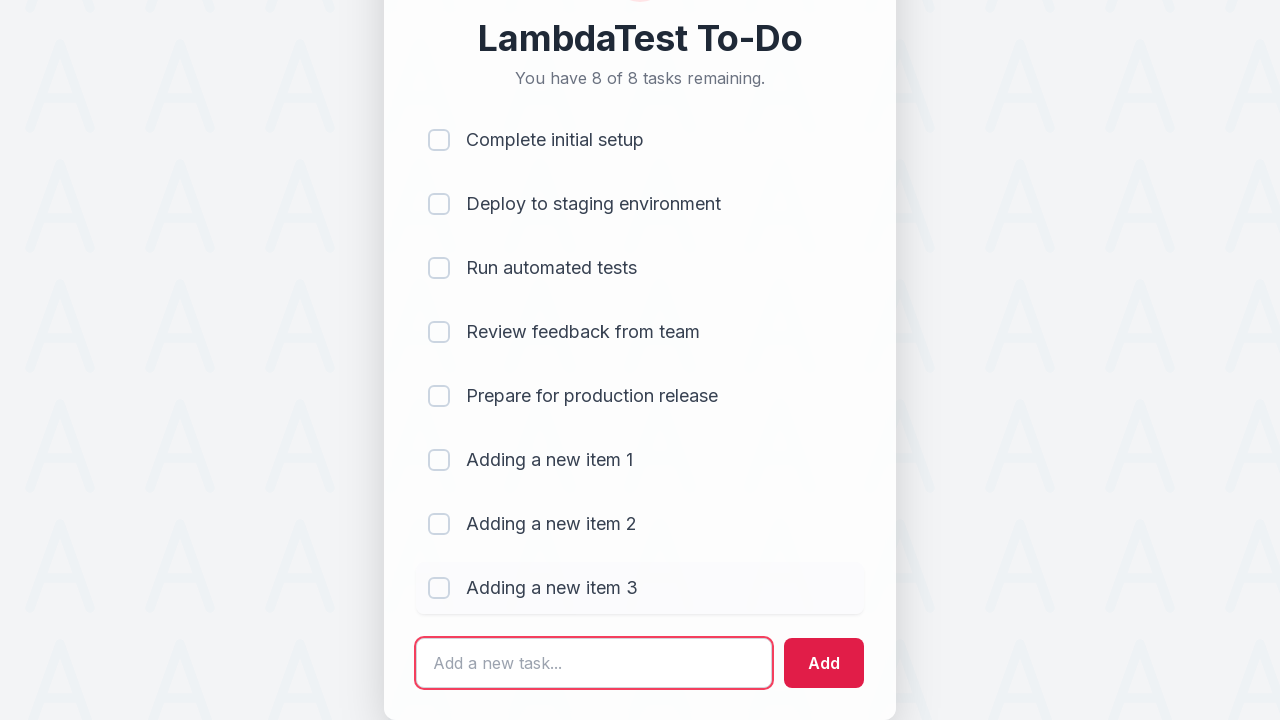

Filled input with 'Adding a new item 4' on #sampletodotext
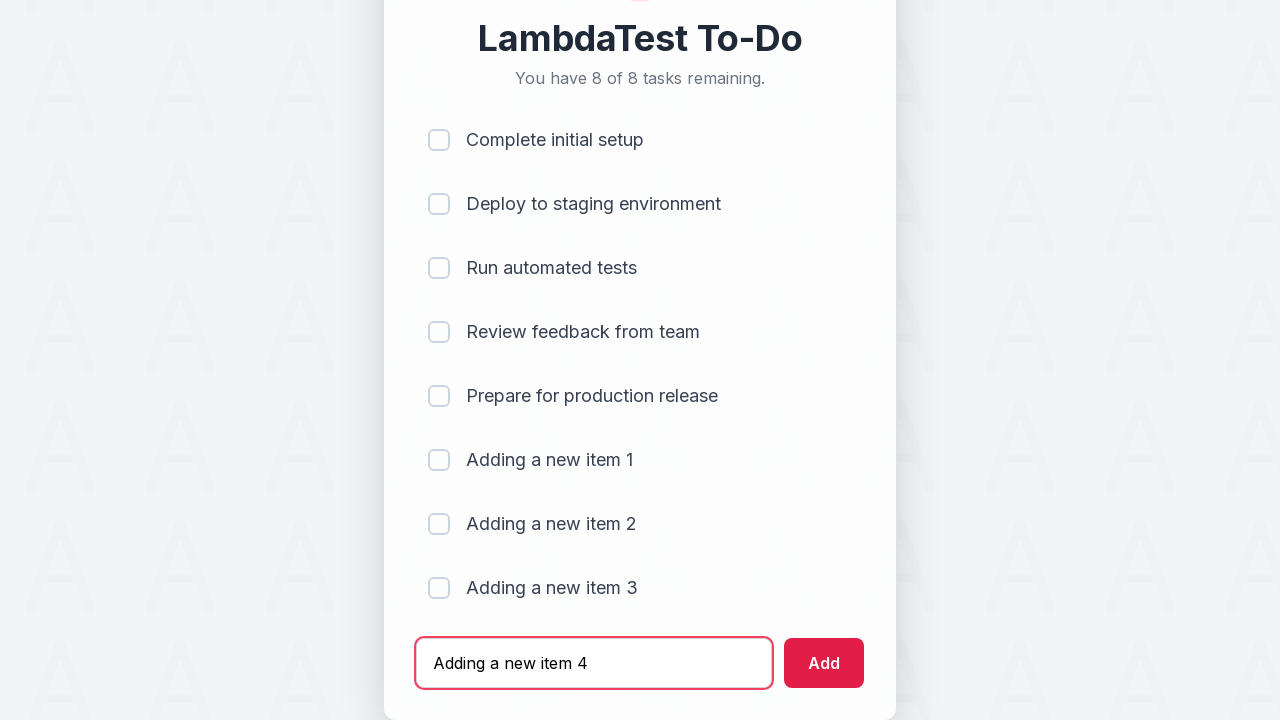

Pressed Enter to add item 4 to the list on #sampletodotext
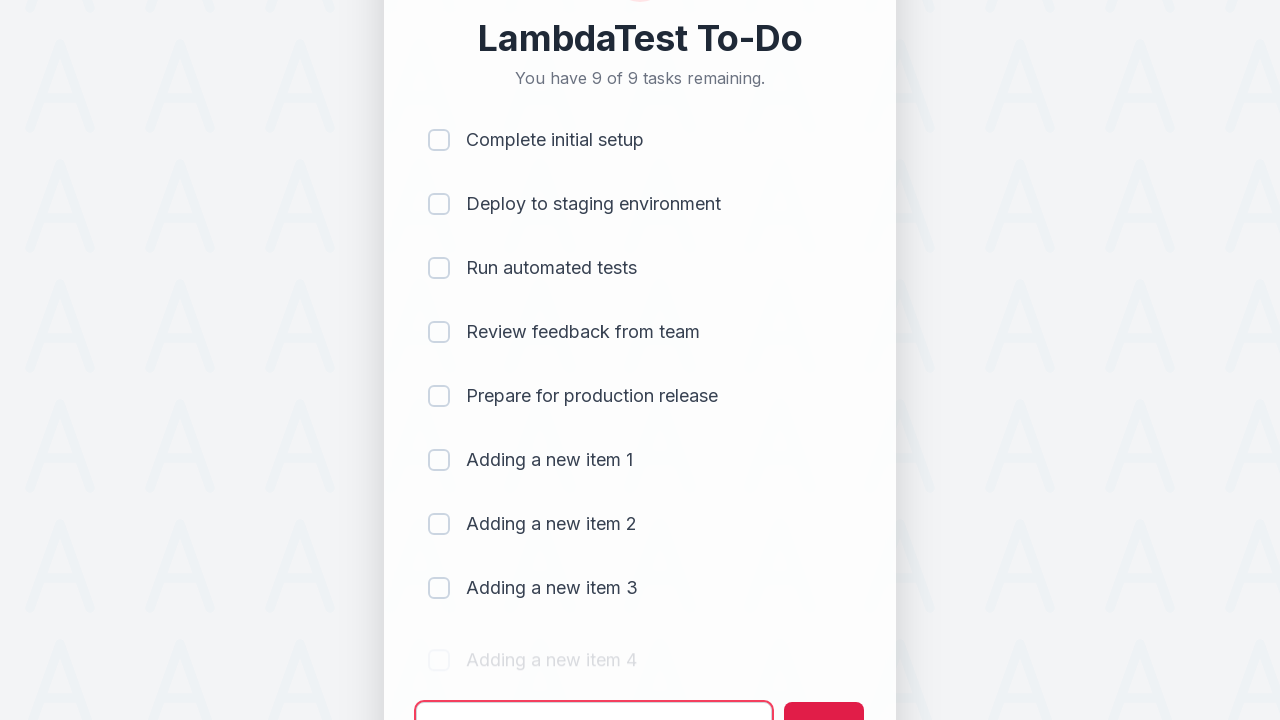

Waited 500ms for item to be added
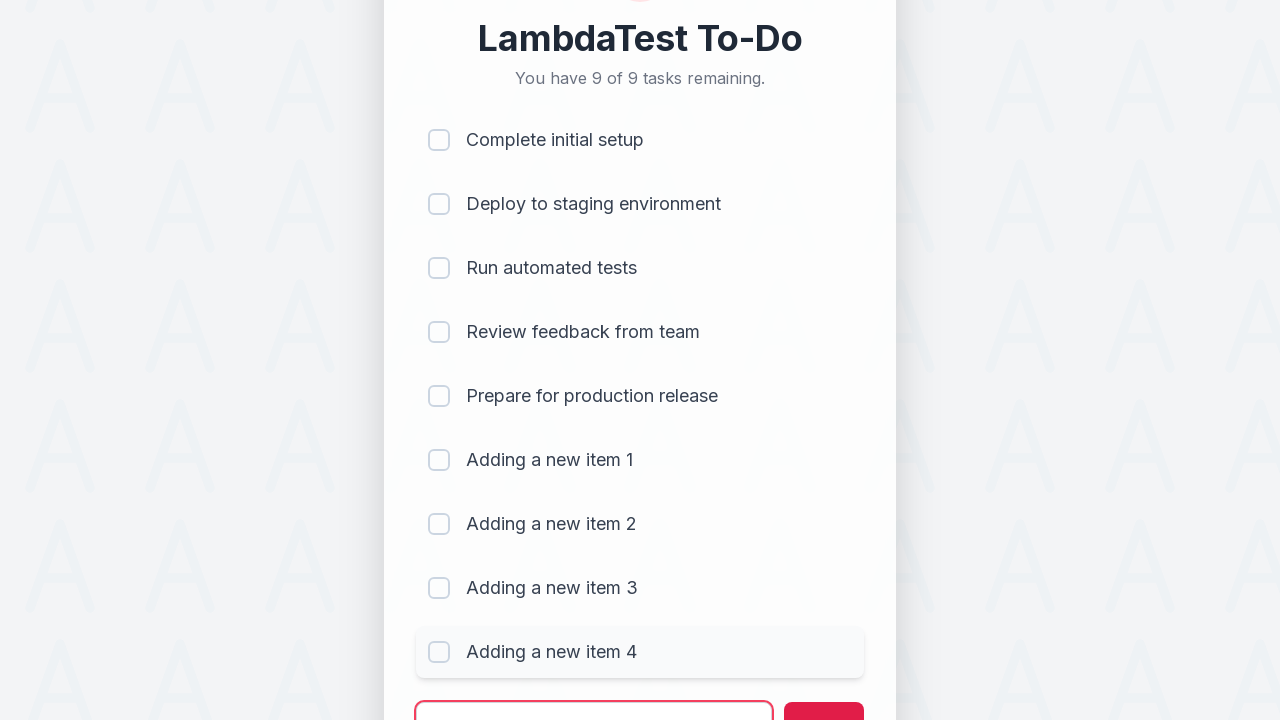

Clicked todo input field for item 5 at (594, 695) on #sampletodotext
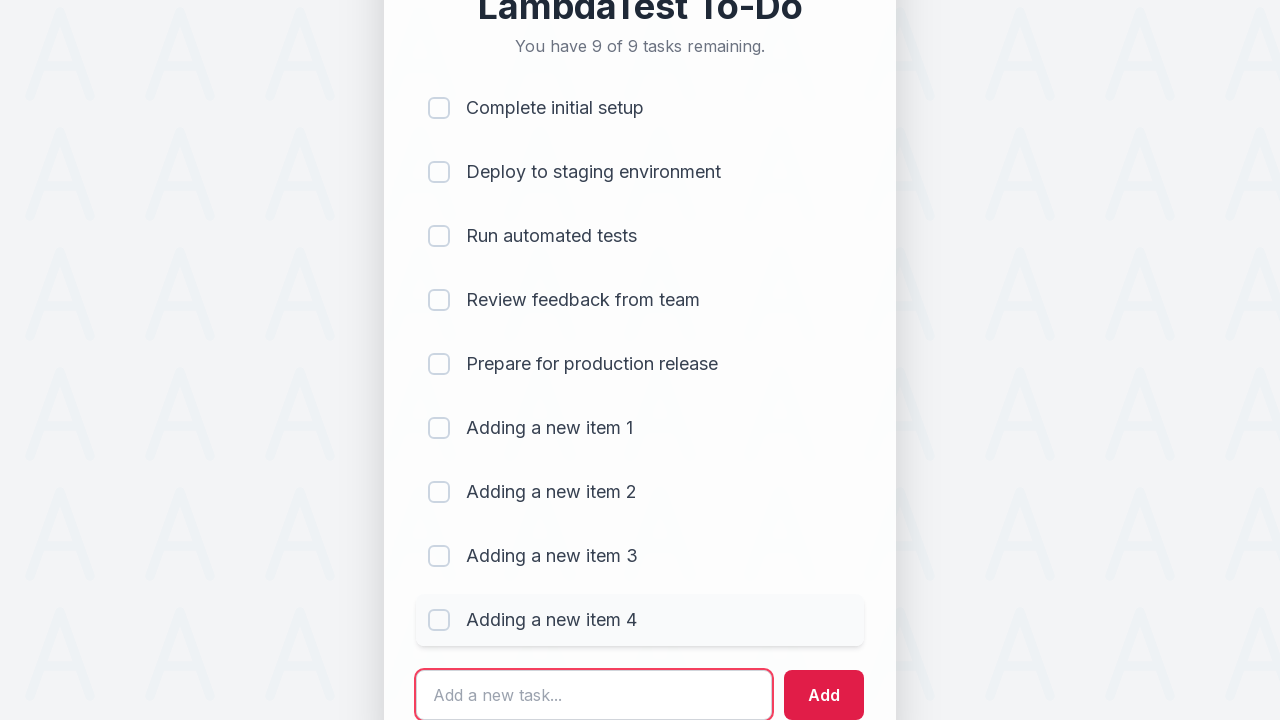

Filled input with 'Adding a new item 5' on #sampletodotext
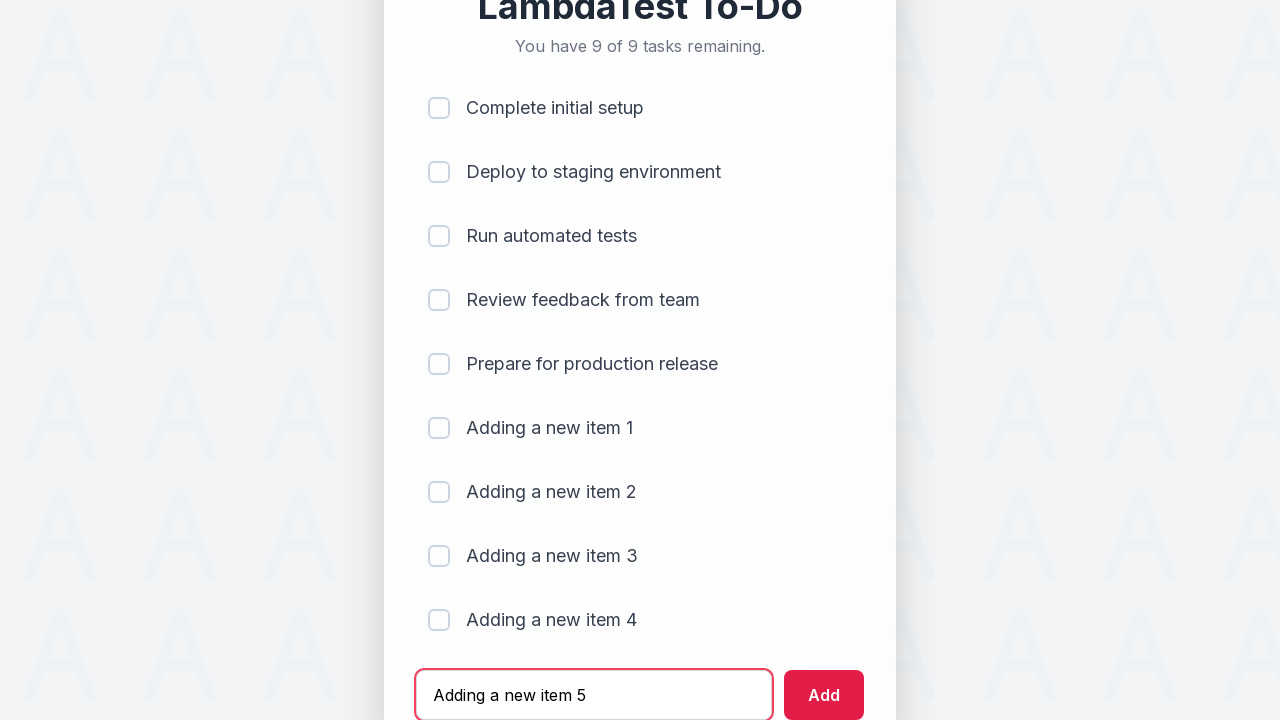

Pressed Enter to add item 5 to the list on #sampletodotext
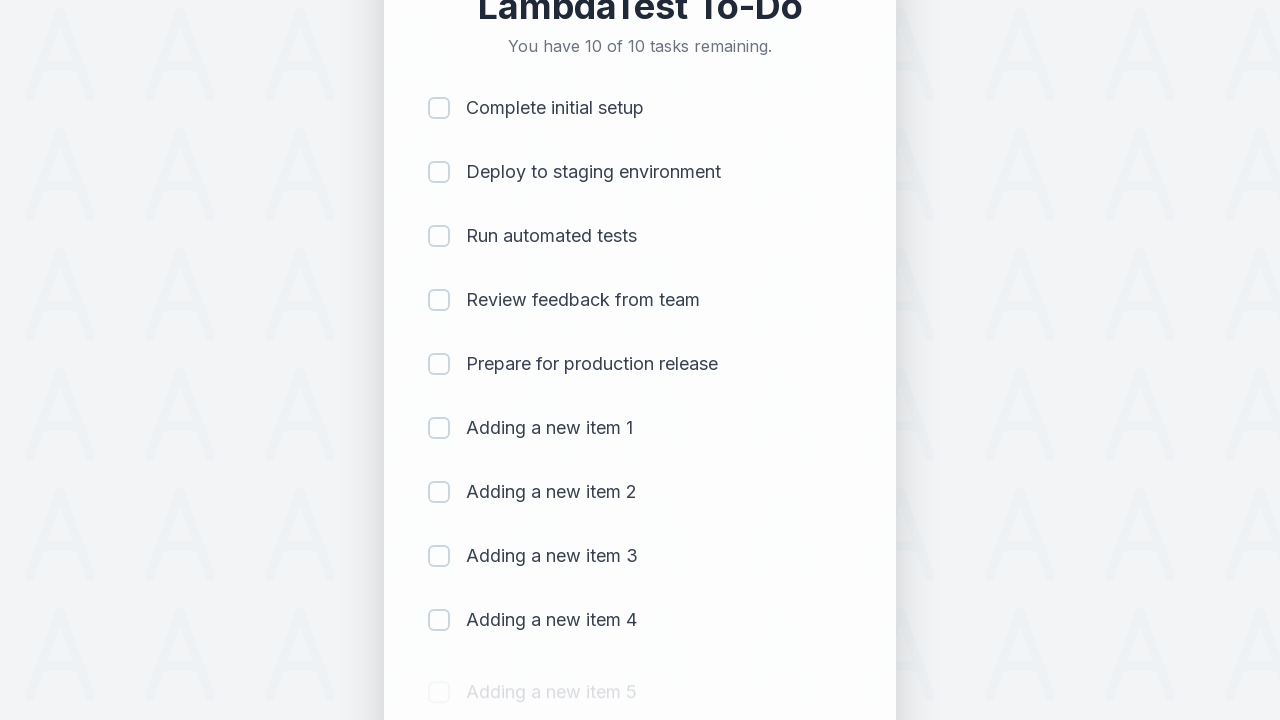

Waited 500ms for item to be added
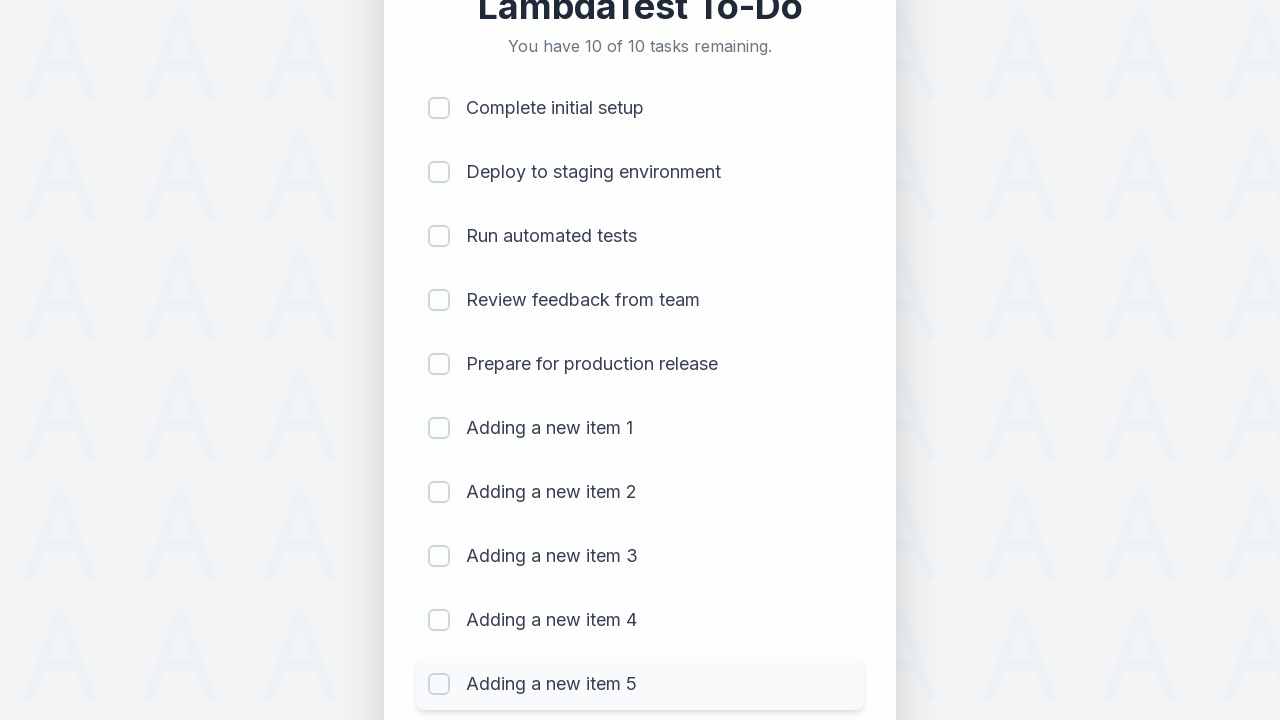

Clicked checkbox for item 1 to mark as complete at (439, 108) on (//input[@type='checkbox'])[1]
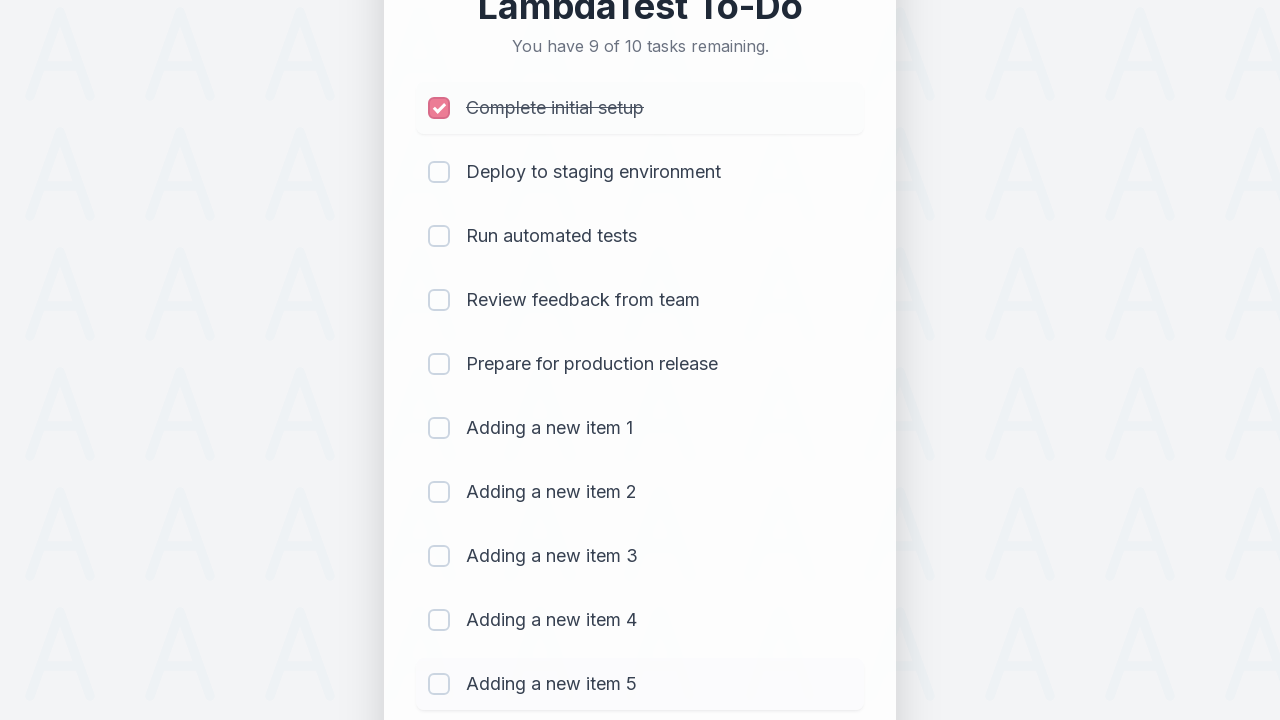

Waited 300ms for item completion to register
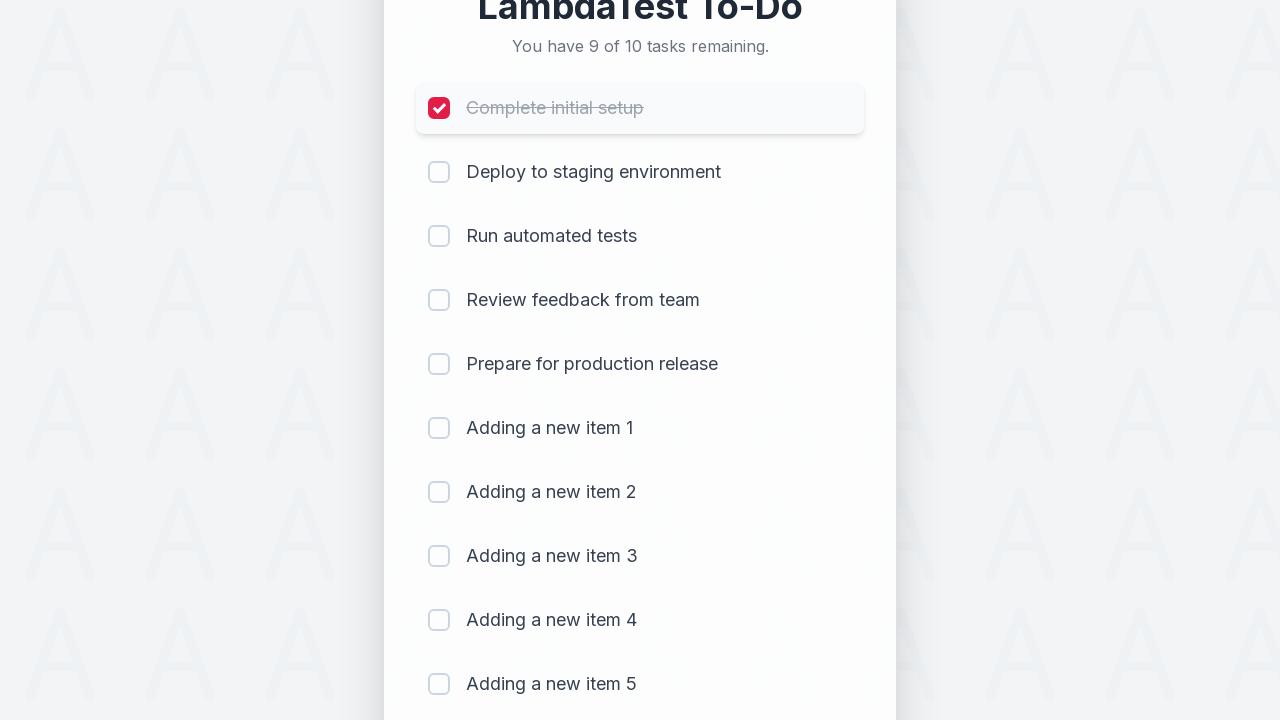

Clicked checkbox for item 2 to mark as complete at (439, 172) on (//input[@type='checkbox'])[2]
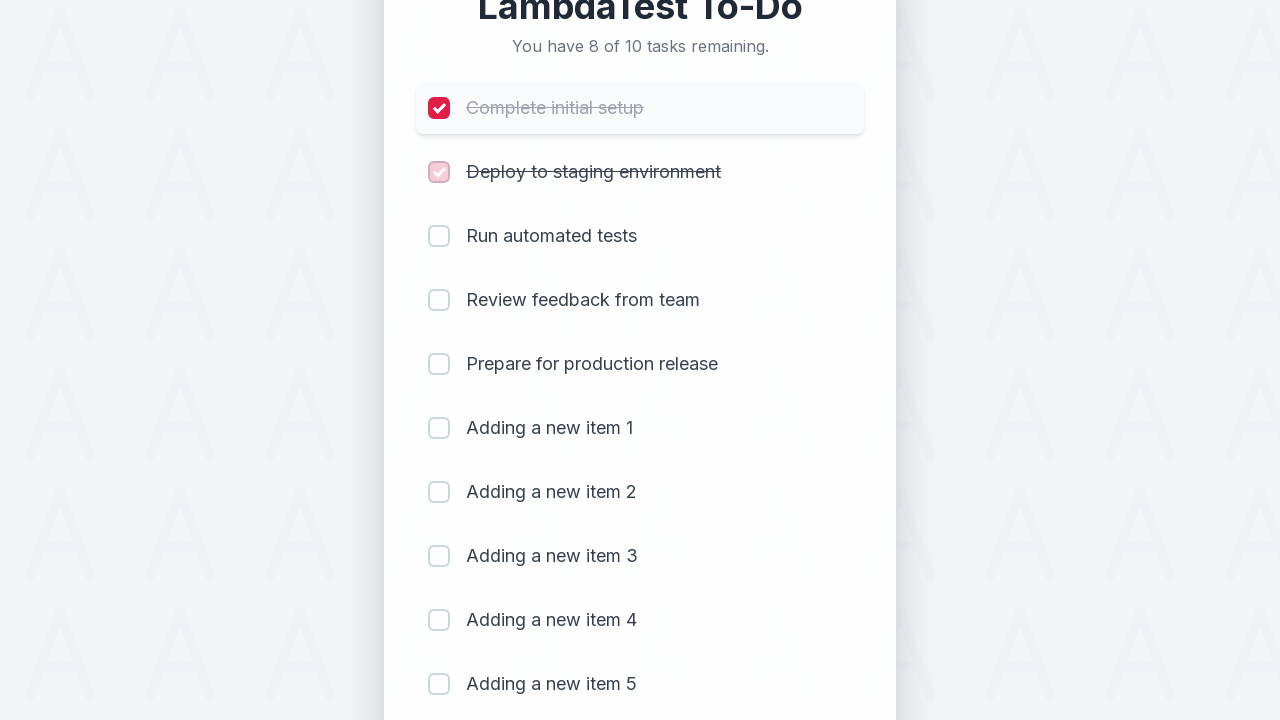

Waited 300ms for item completion to register
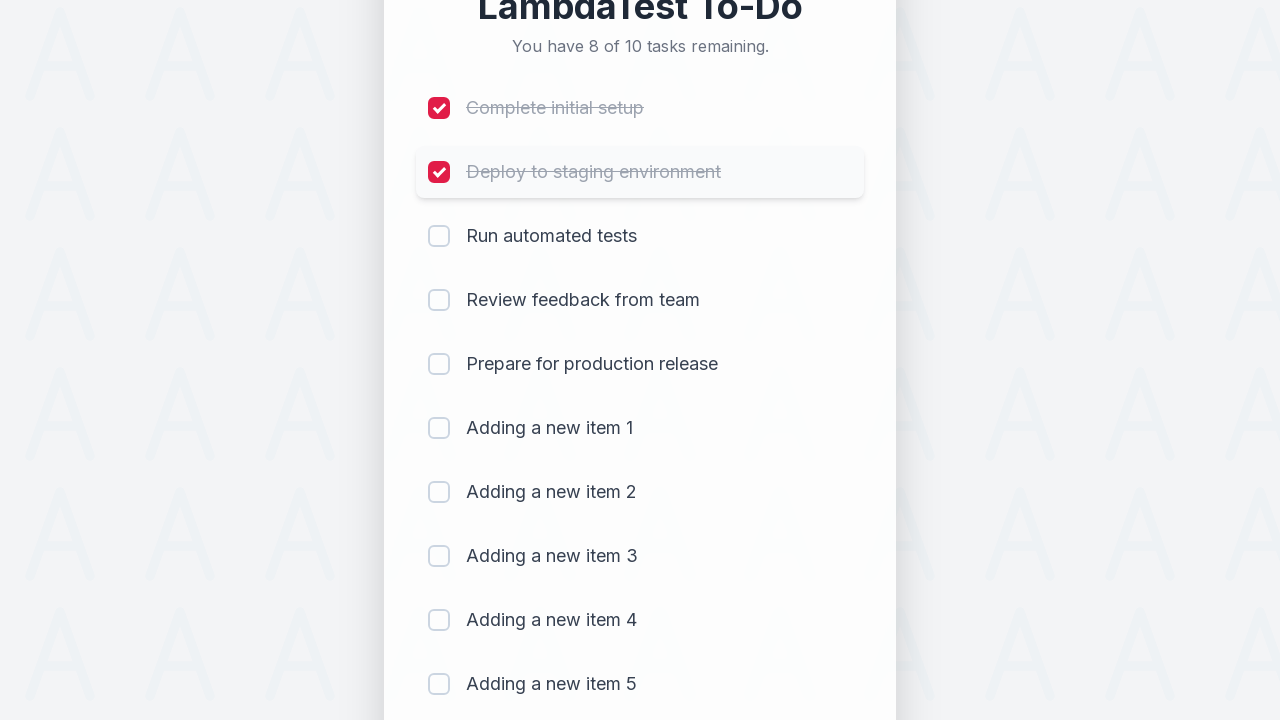

Clicked checkbox for item 3 to mark as complete at (439, 236) on (//input[@type='checkbox'])[3]
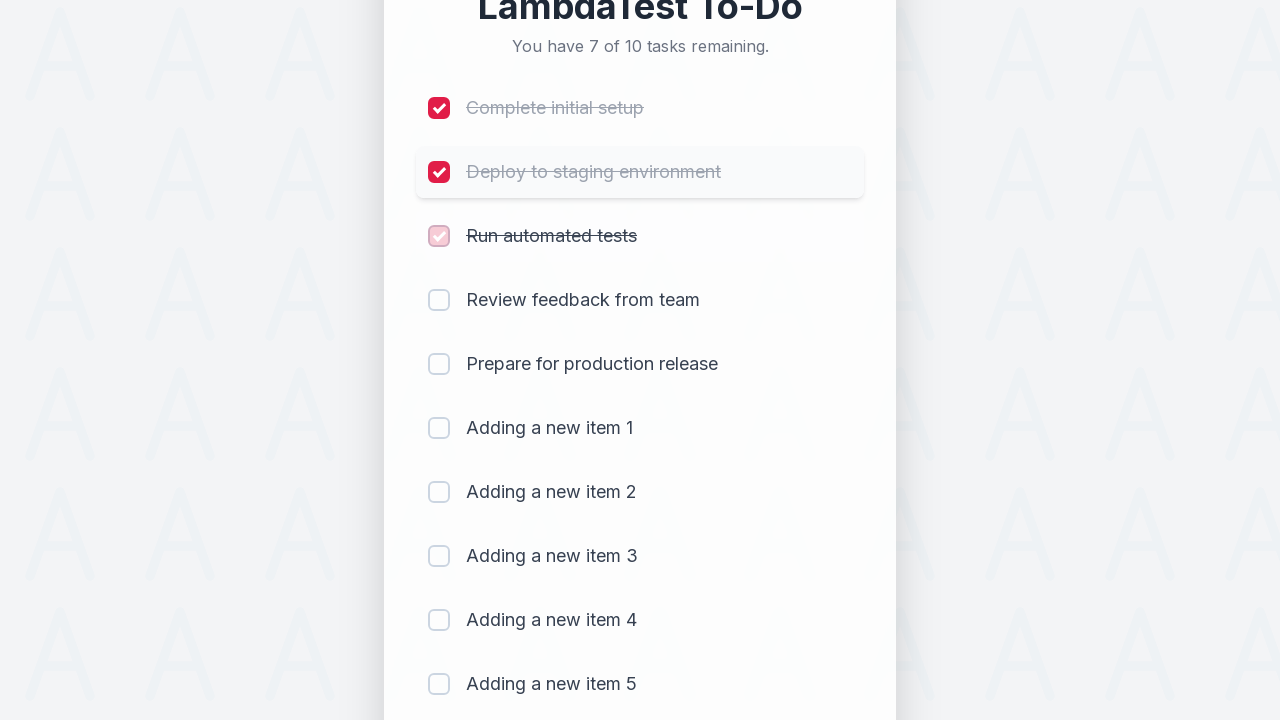

Waited 300ms for item completion to register
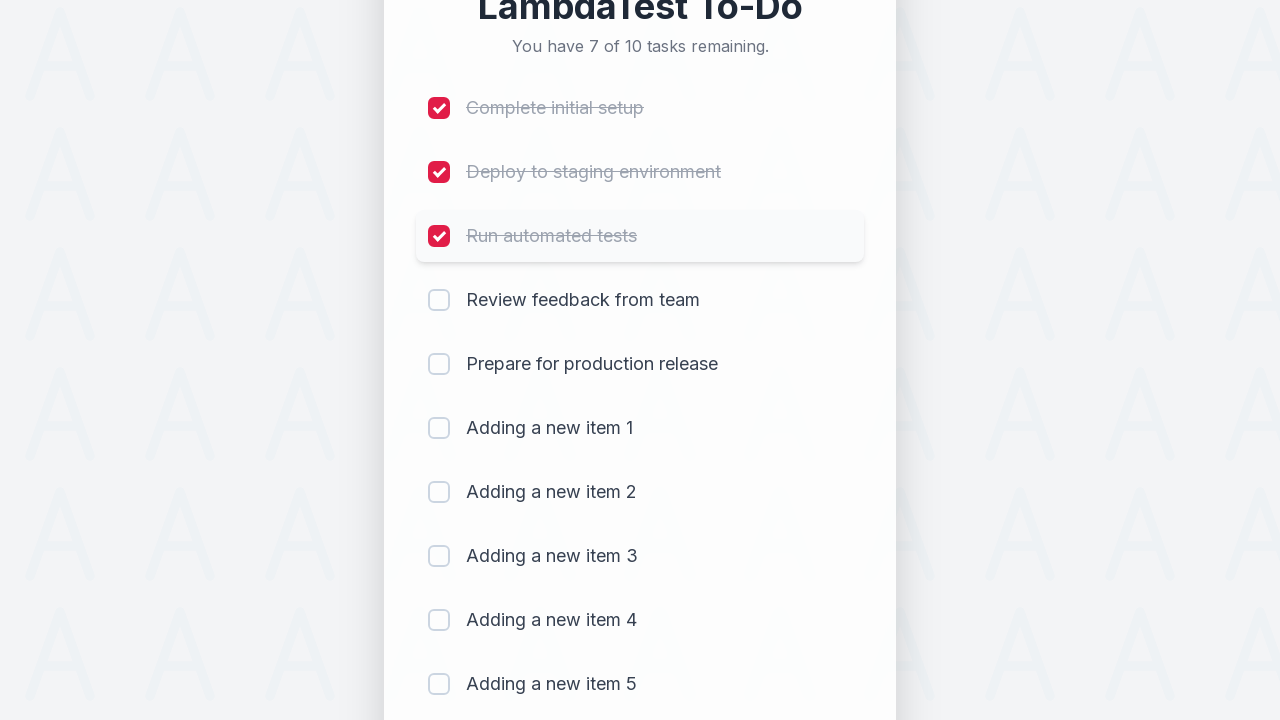

Clicked checkbox for item 4 to mark as complete at (439, 300) on (//input[@type='checkbox'])[4]
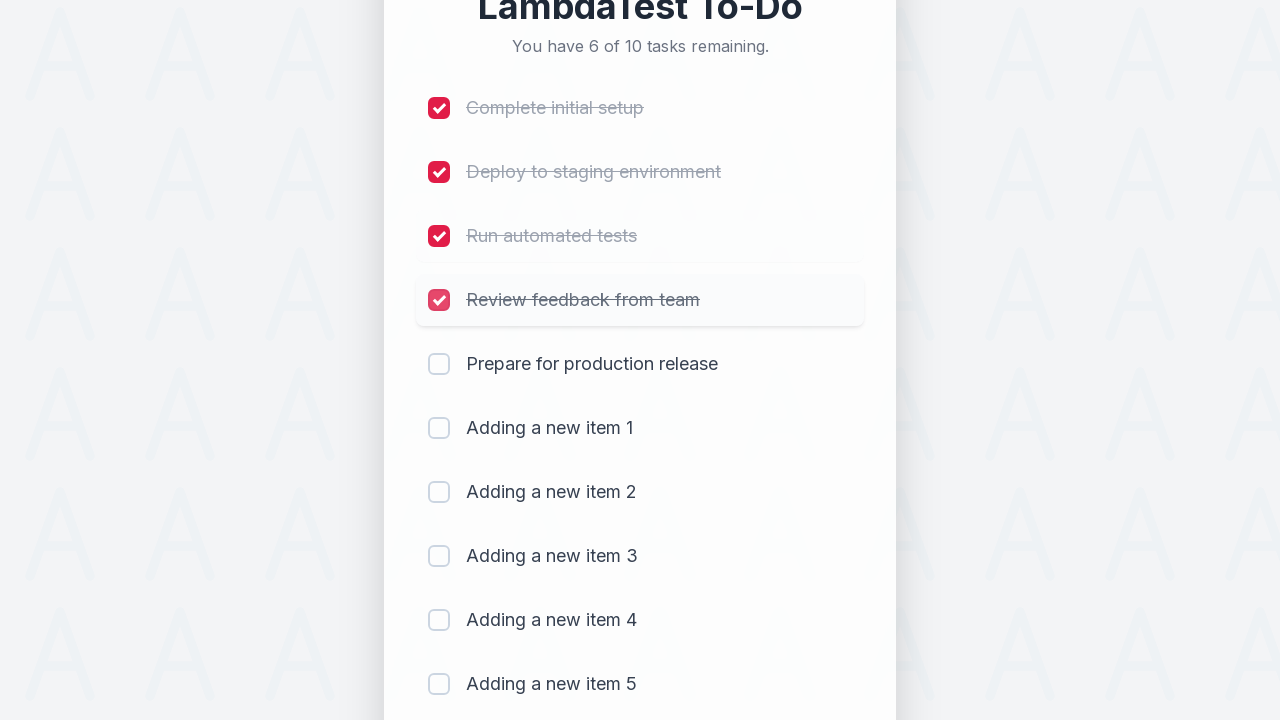

Waited 300ms for item completion to register
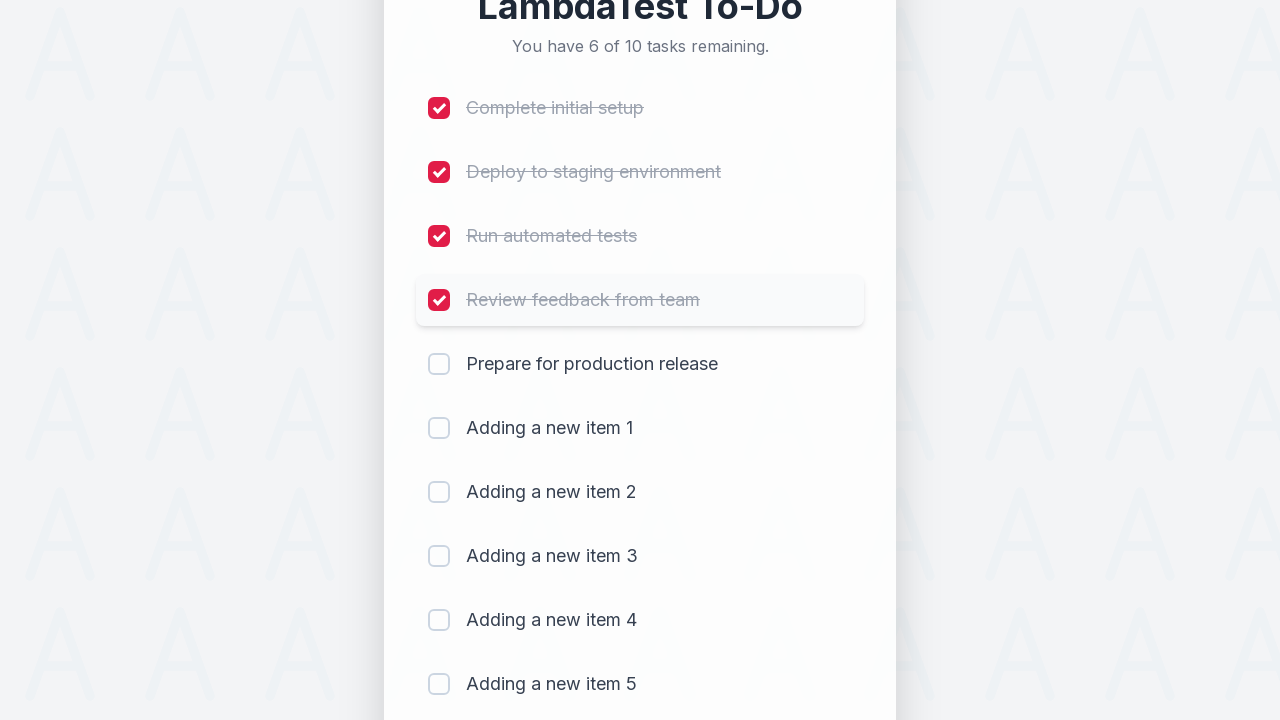

Clicked checkbox for item 5 to mark as complete at (439, 364) on (//input[@type='checkbox'])[5]
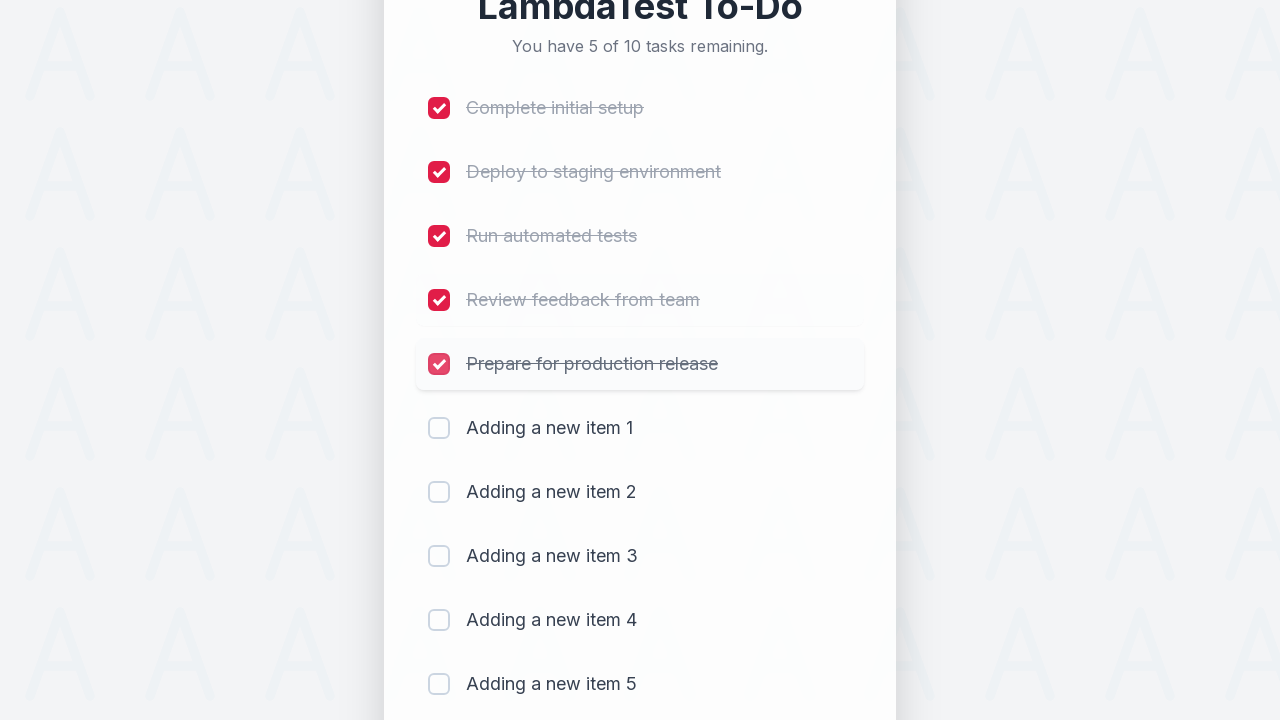

Waited 300ms for item completion to register
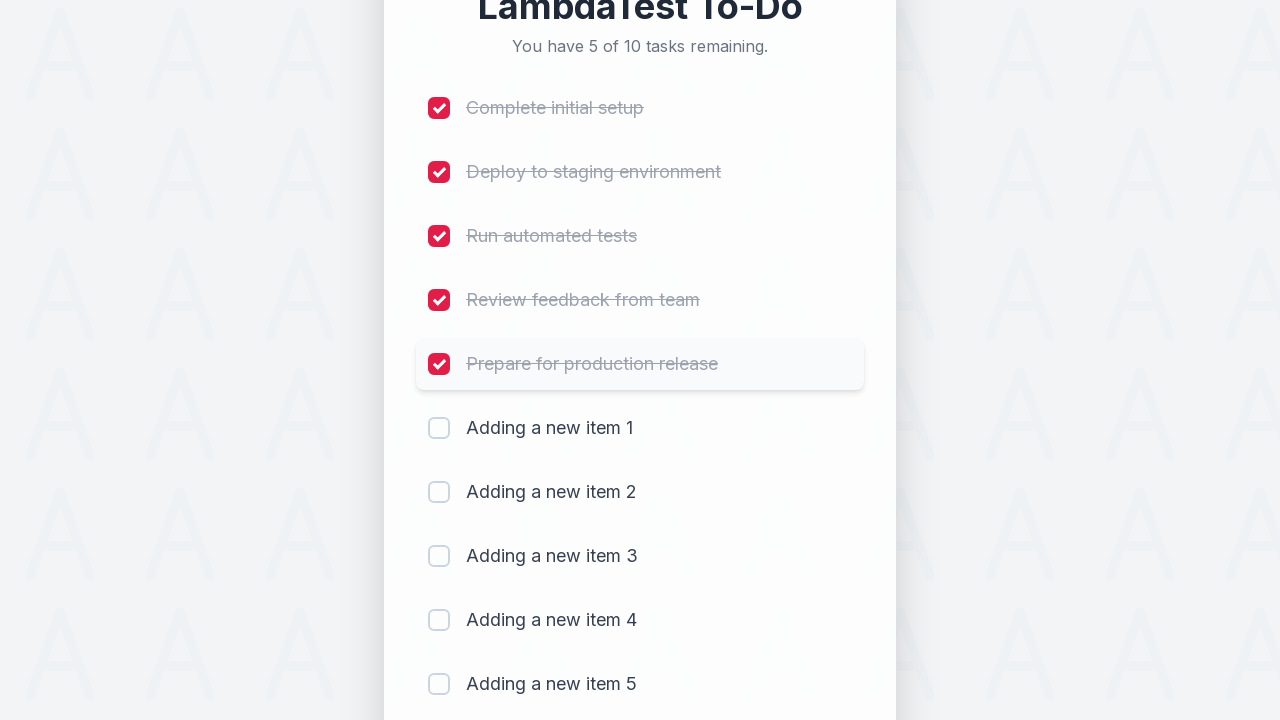

Clicked checkbox for item 6 to mark as complete at (439, 428) on (//input[@type='checkbox'])[6]
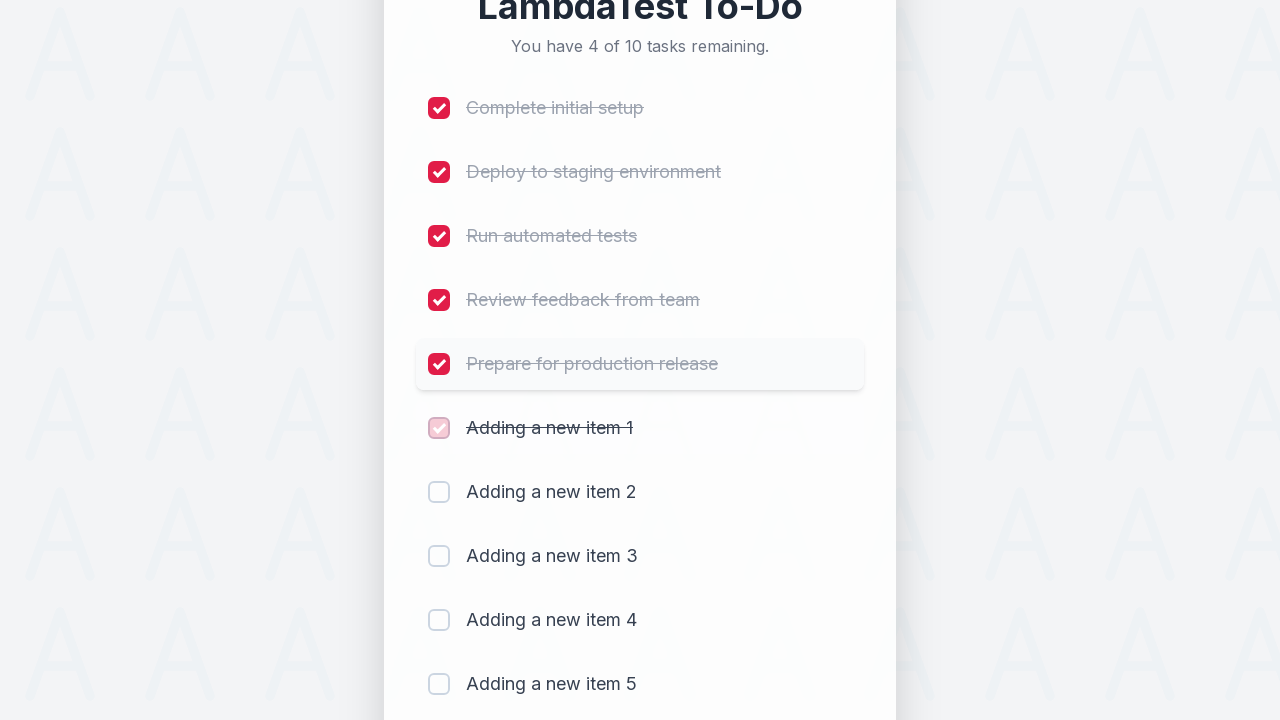

Waited 300ms for item completion to register
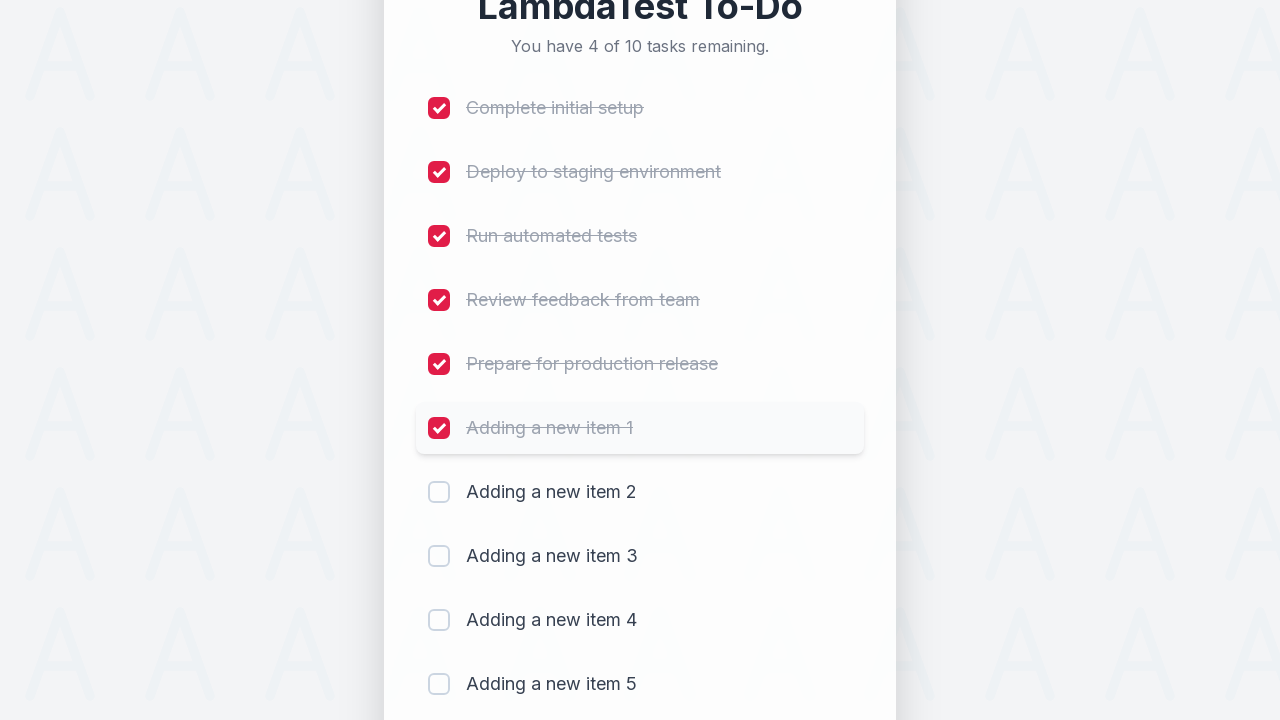

Clicked checkbox for item 7 to mark as complete at (439, 492) on (//input[@type='checkbox'])[7]
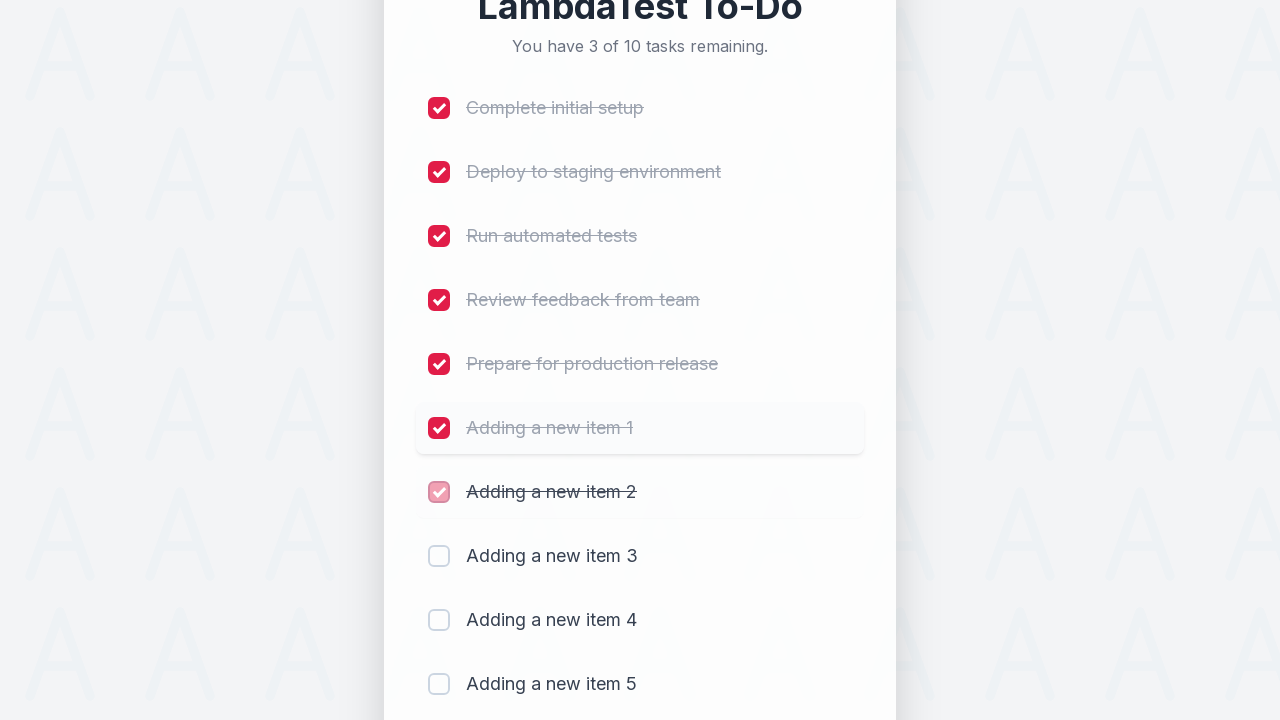

Waited 300ms for item completion to register
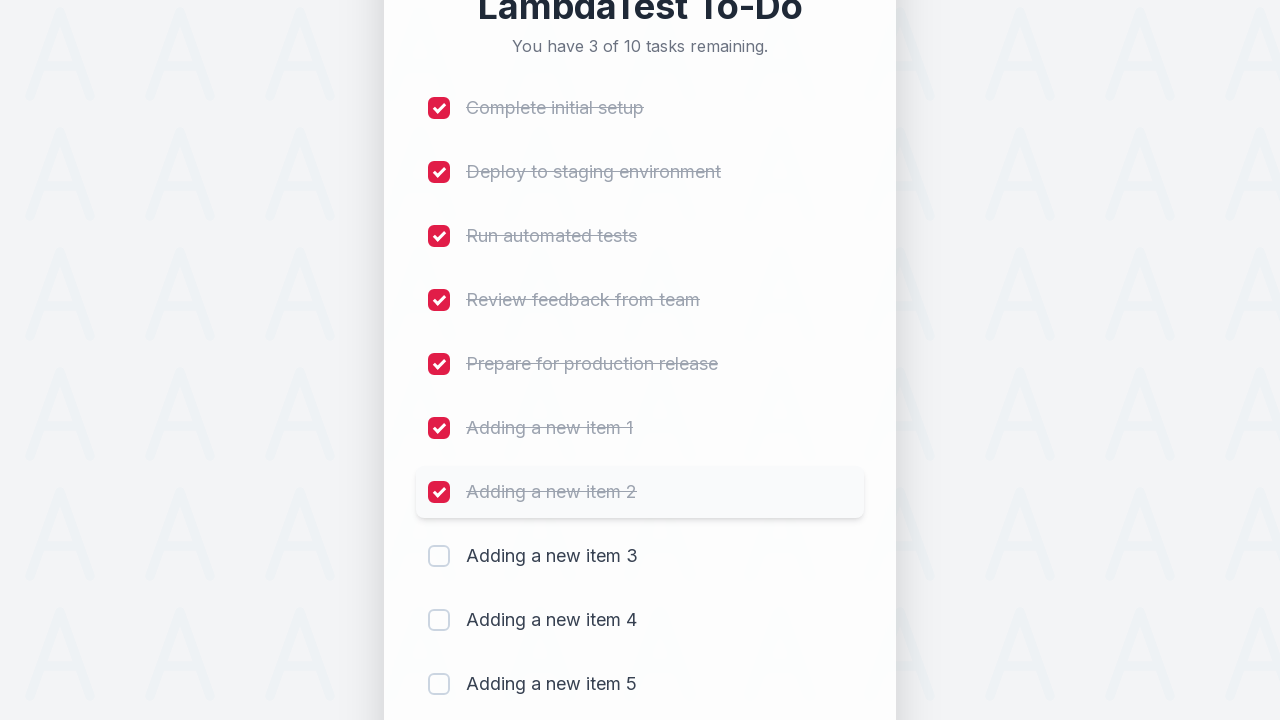

Clicked checkbox for item 8 to mark as complete at (439, 556) on (//input[@type='checkbox'])[8]
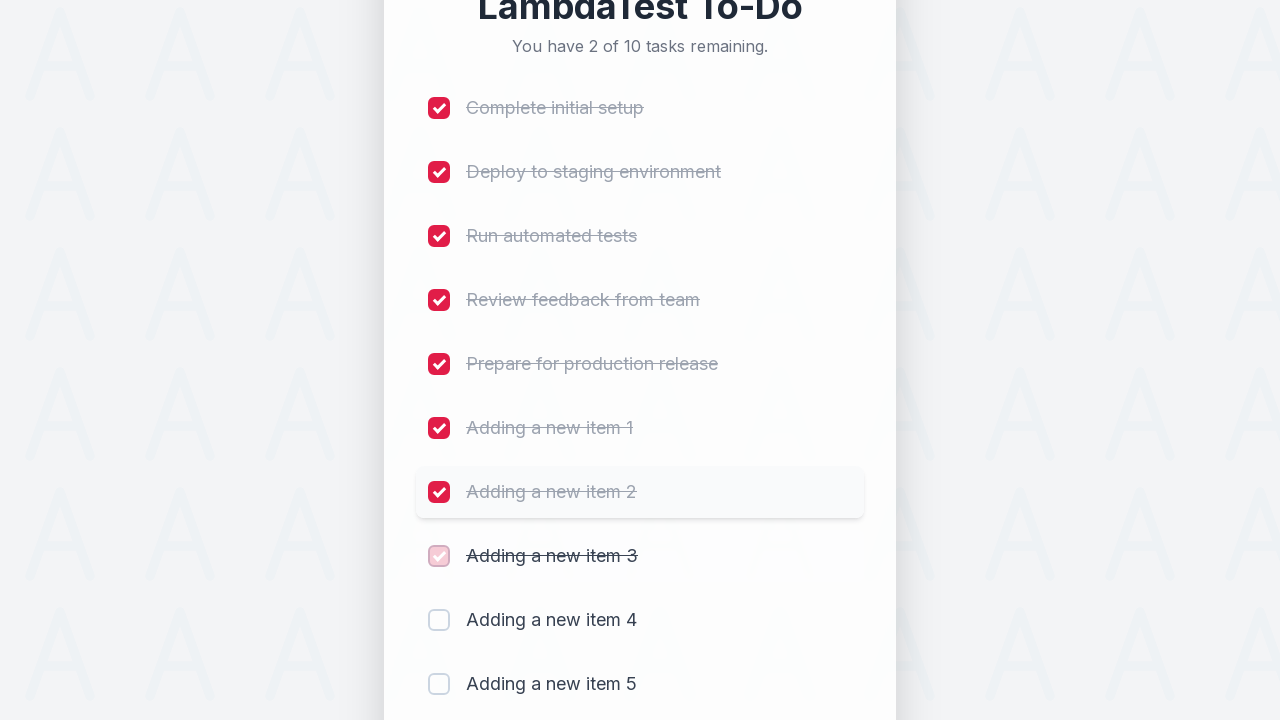

Waited 300ms for item completion to register
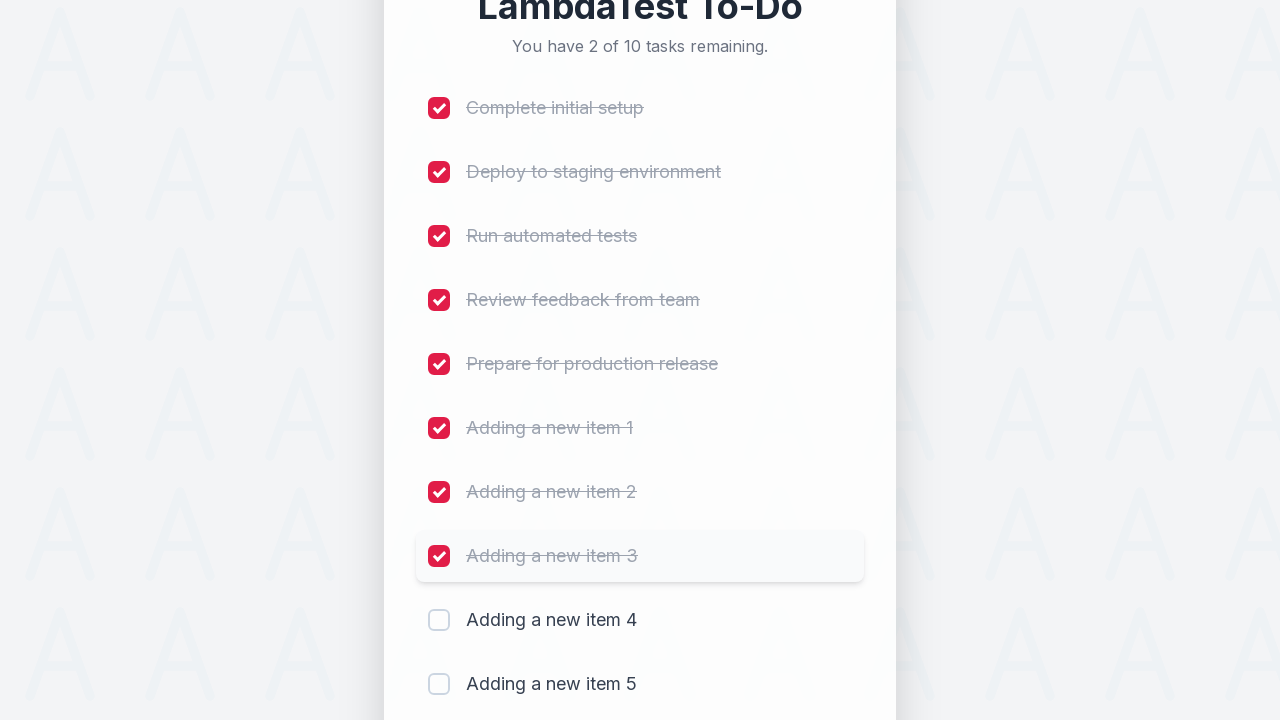

Clicked checkbox for item 9 to mark as complete at (439, 620) on (//input[@type='checkbox'])[9]
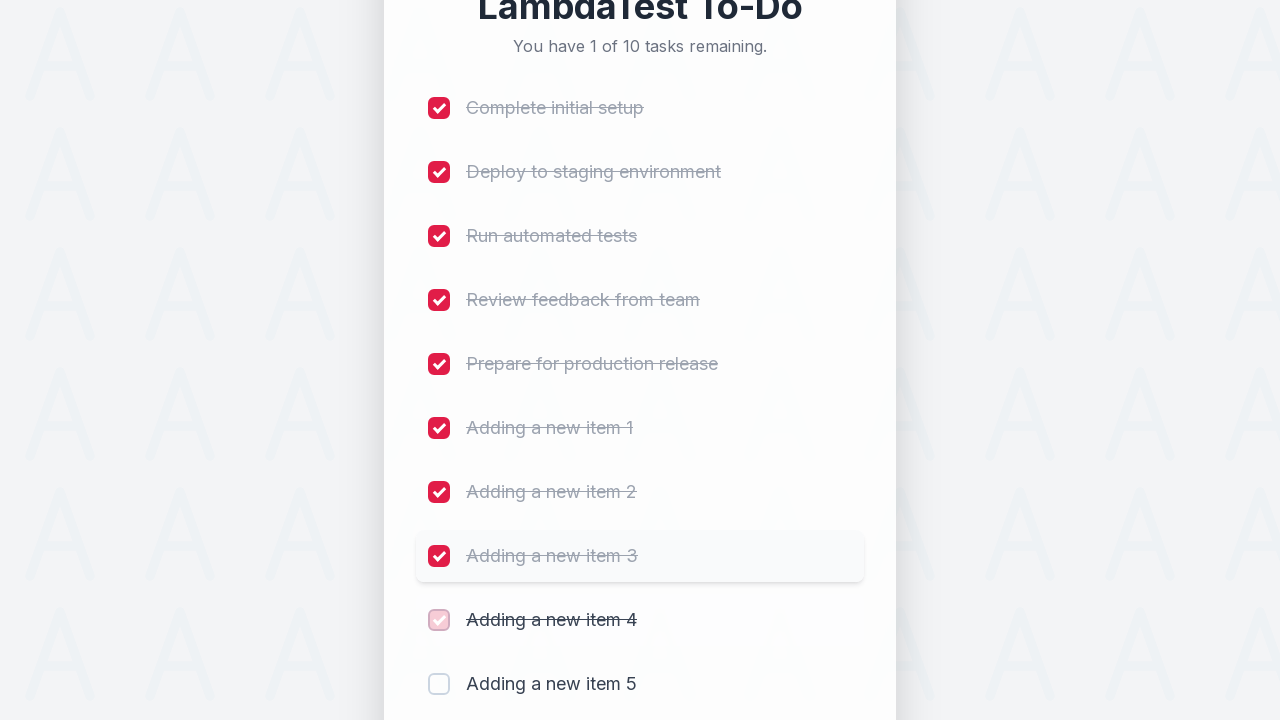

Waited 300ms for item completion to register
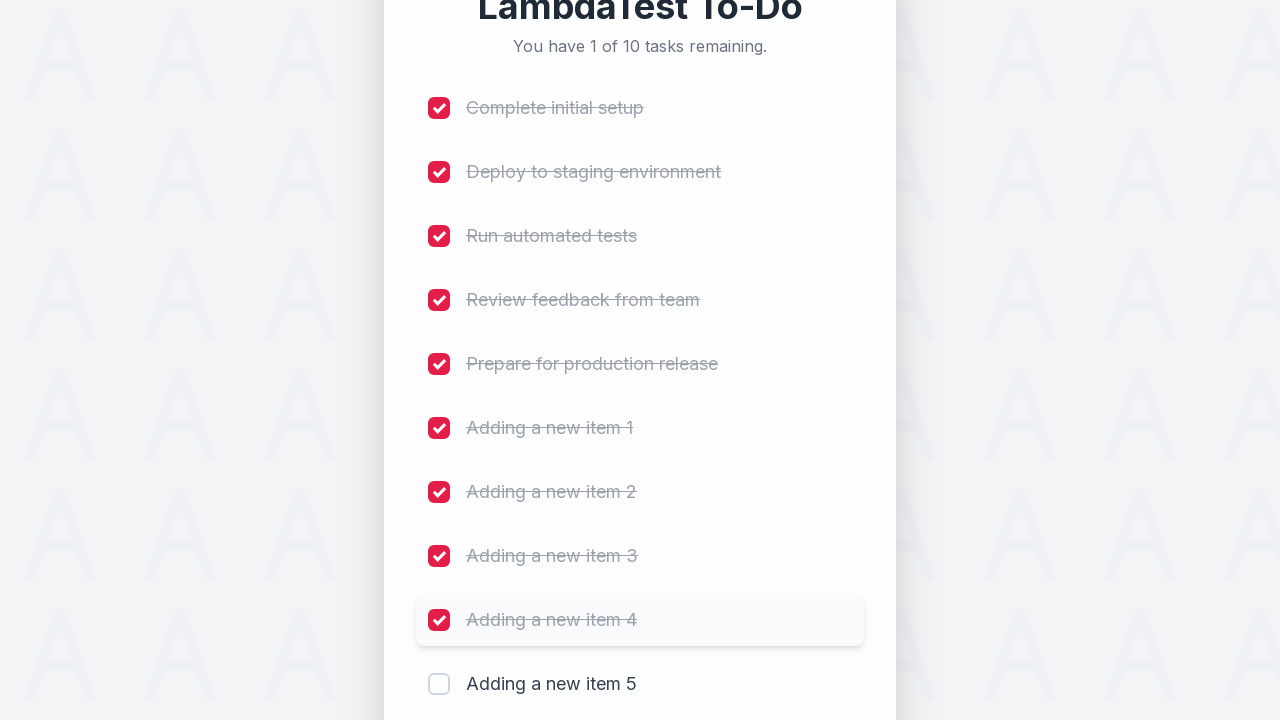

Clicked checkbox for item 10 to mark as complete at (439, 684) on (//input[@type='checkbox'])[10]
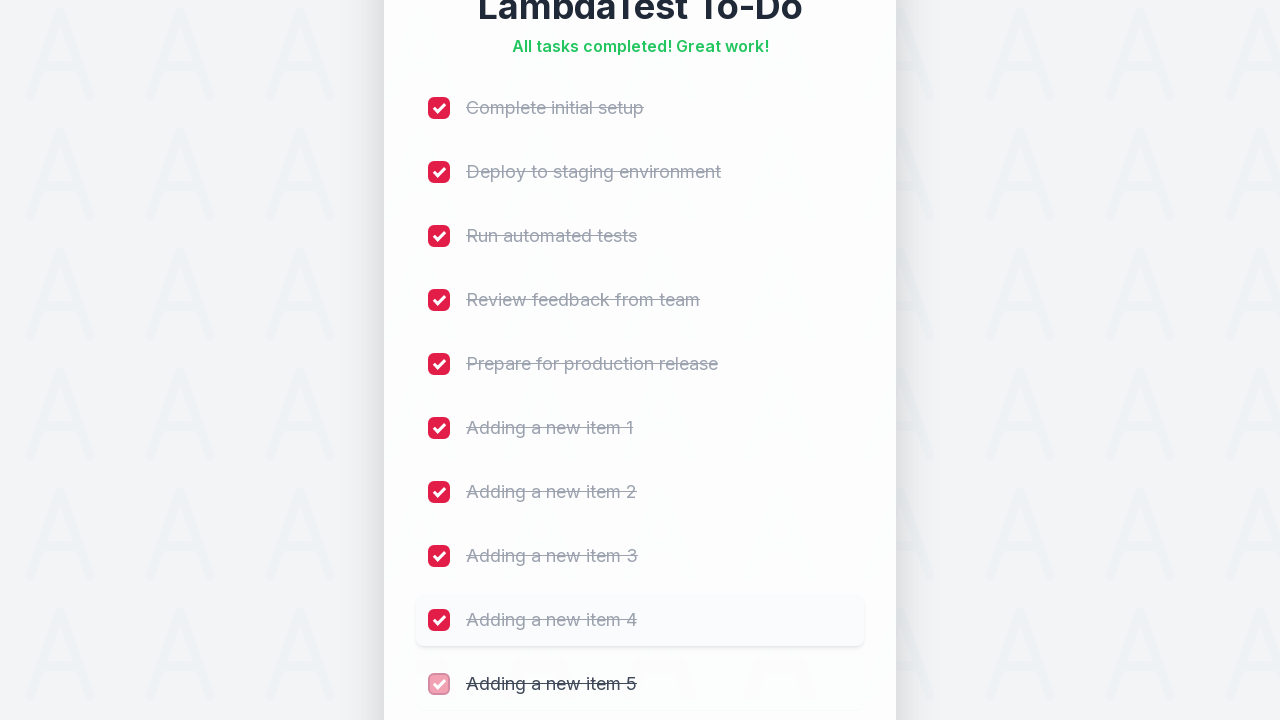

Waited 300ms for item completion to register
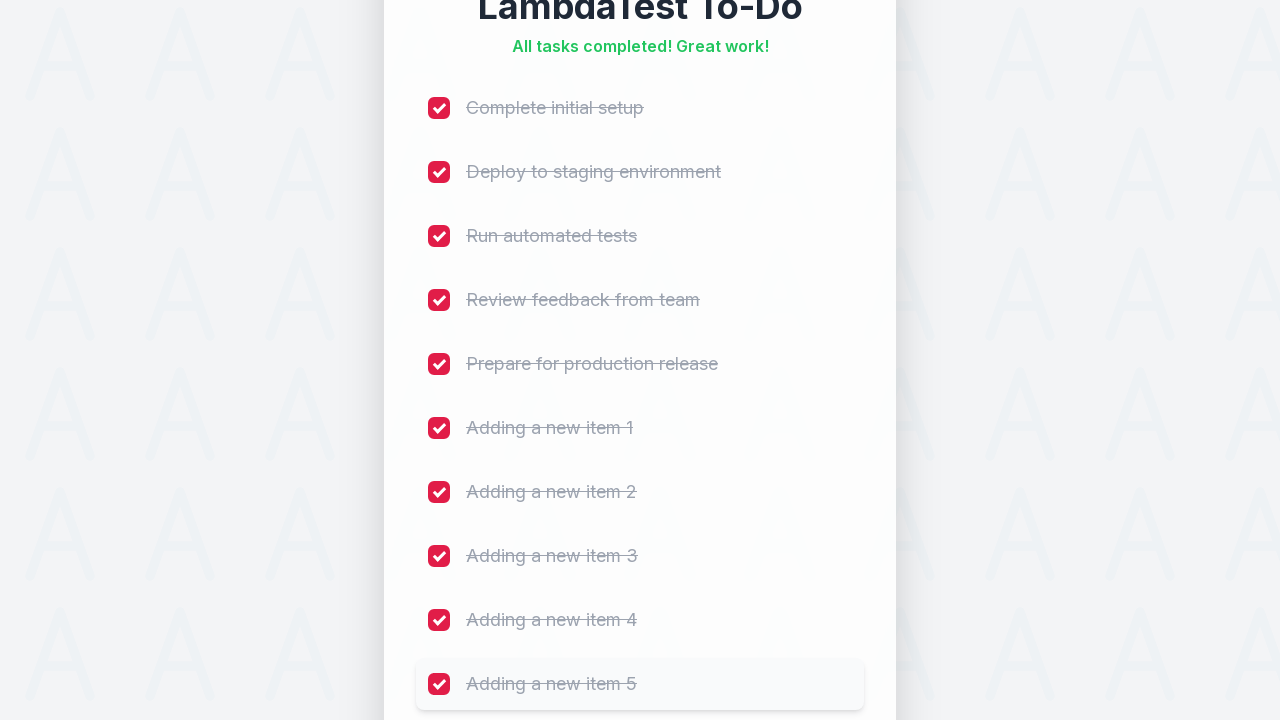

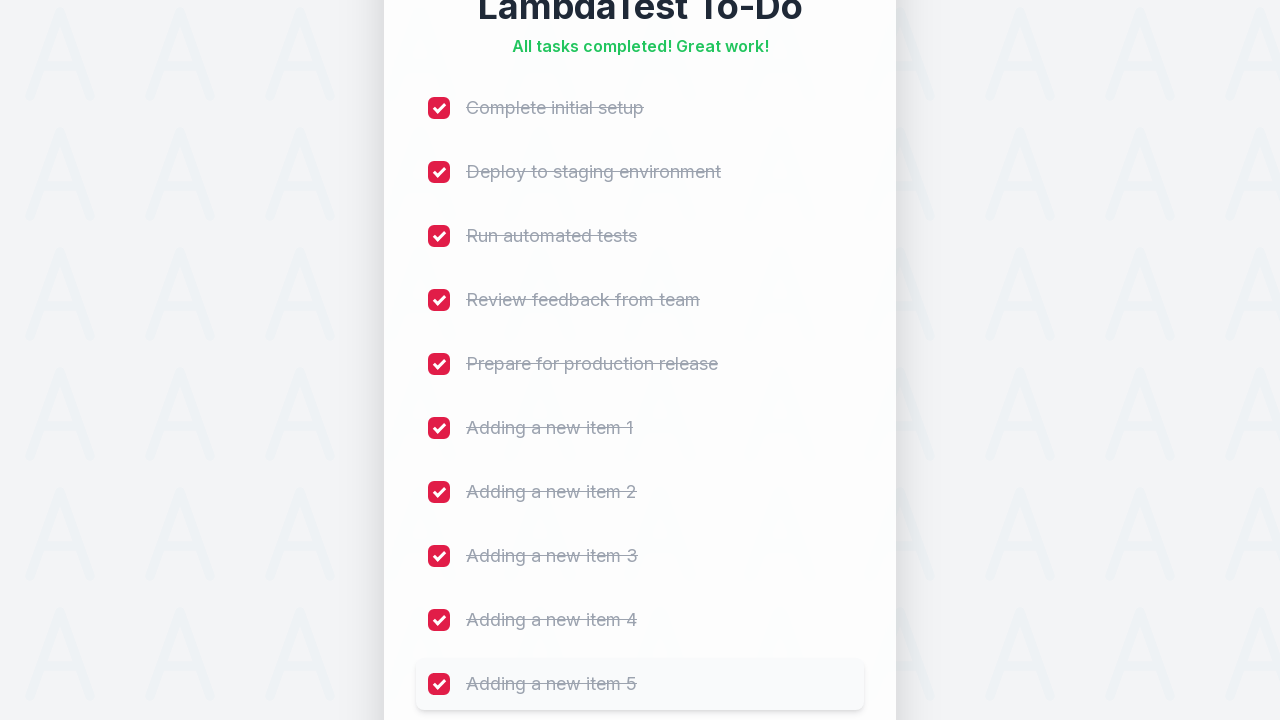